Tests infinite scroll page by scrolling 750 pixels down 10 times using JavaScript execution, then scrolling 750 pixels up 10 times to return to the top.

Starting URL: https://practice.cydeo.com/infinite_scroll

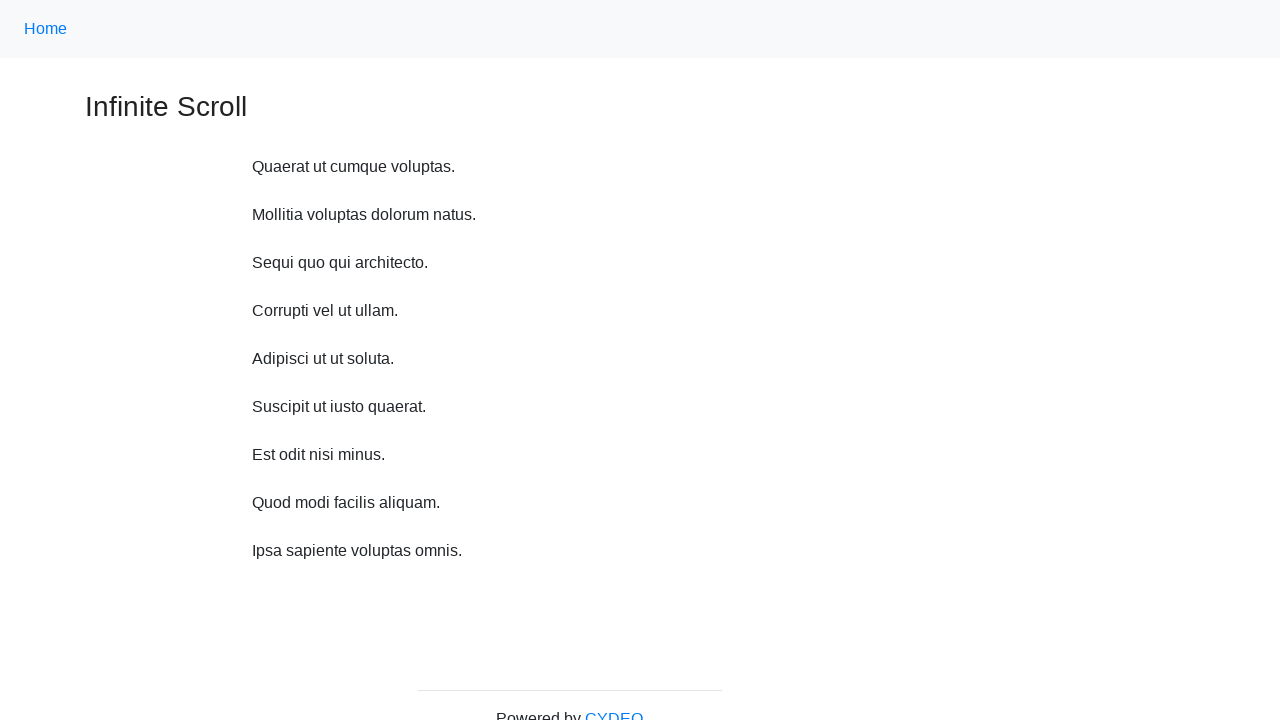

Waited 1 second before scrolling down
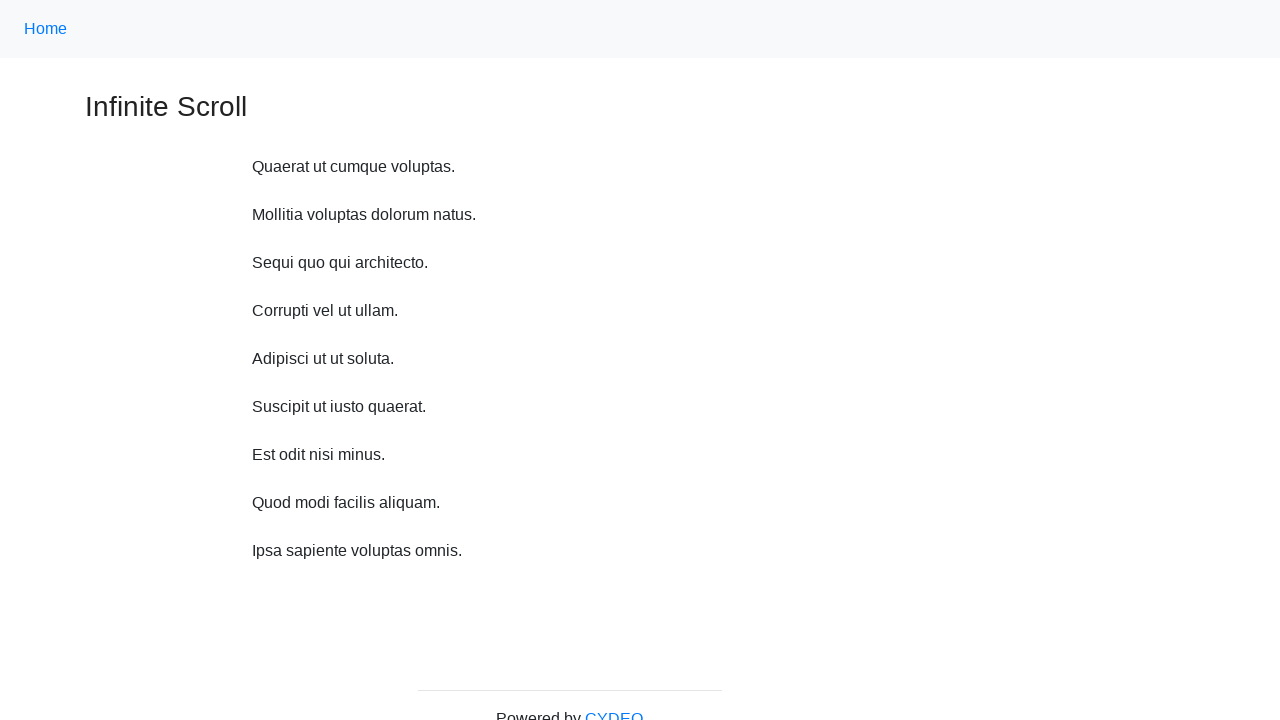

Scrolled down 750 pixels (iteration 1/10)
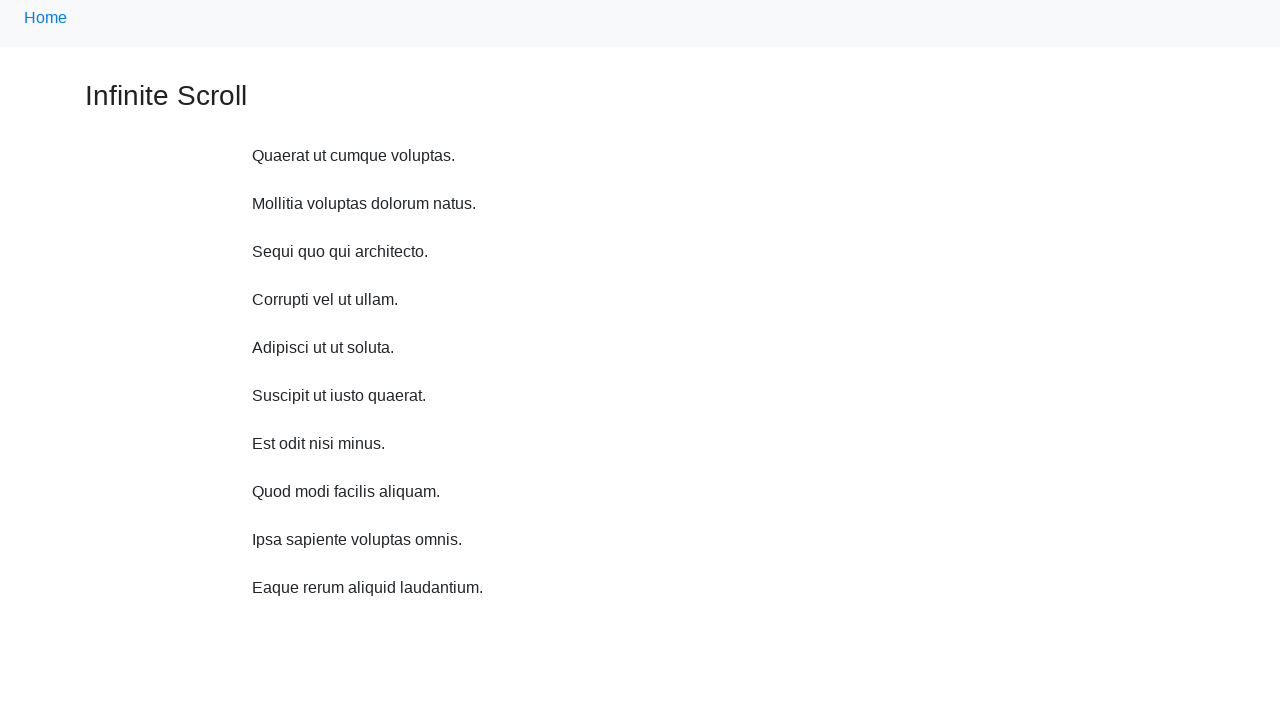

Waited 1 second before scrolling down
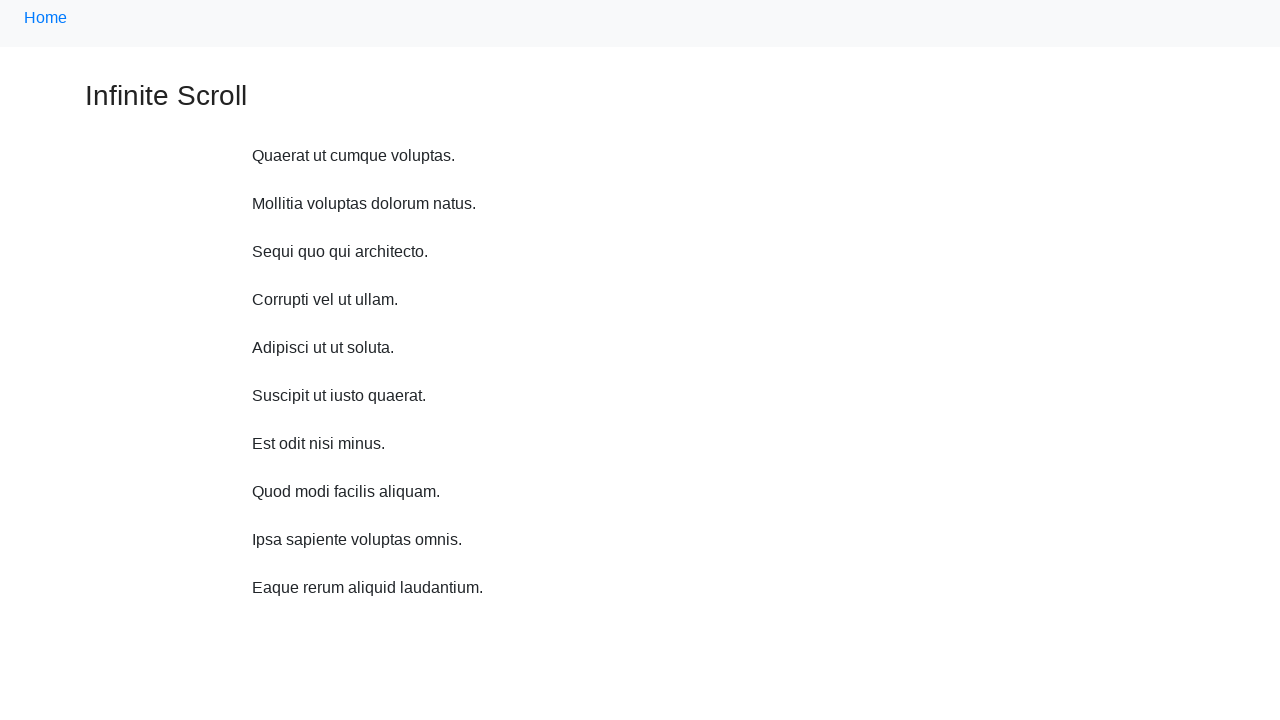

Scrolled down 750 pixels (iteration 2/10)
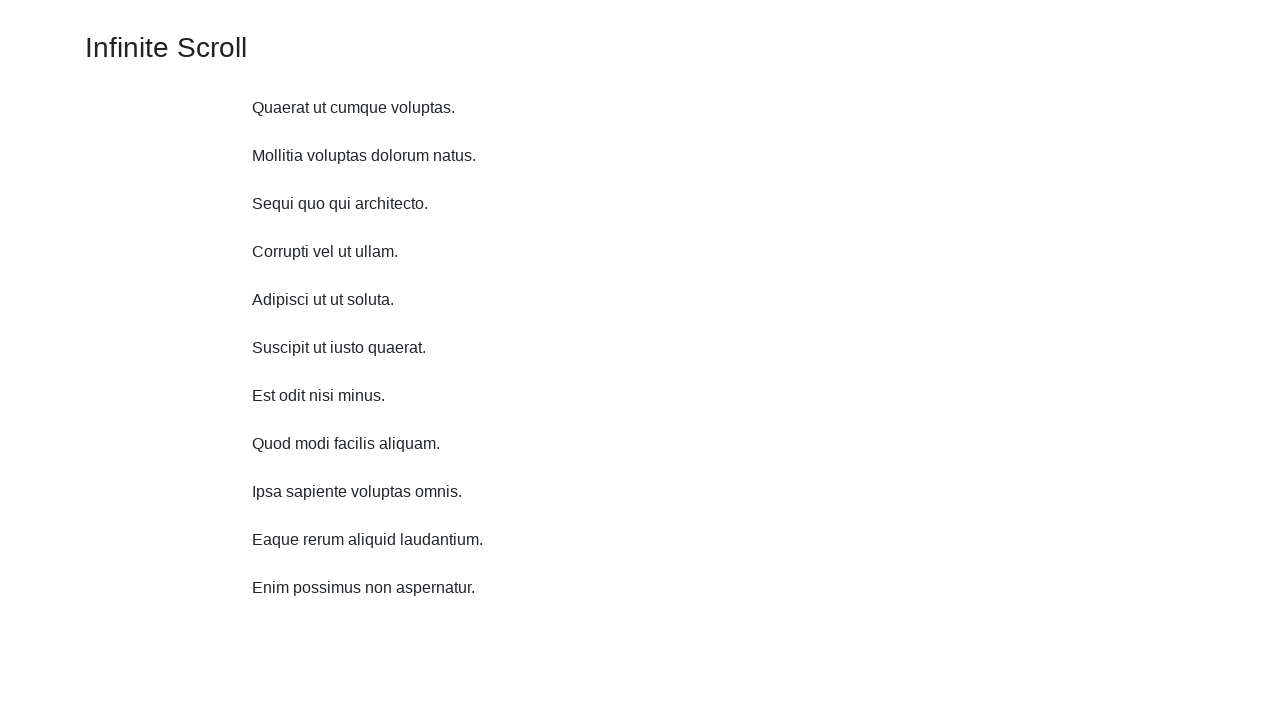

Waited 1 second before scrolling down
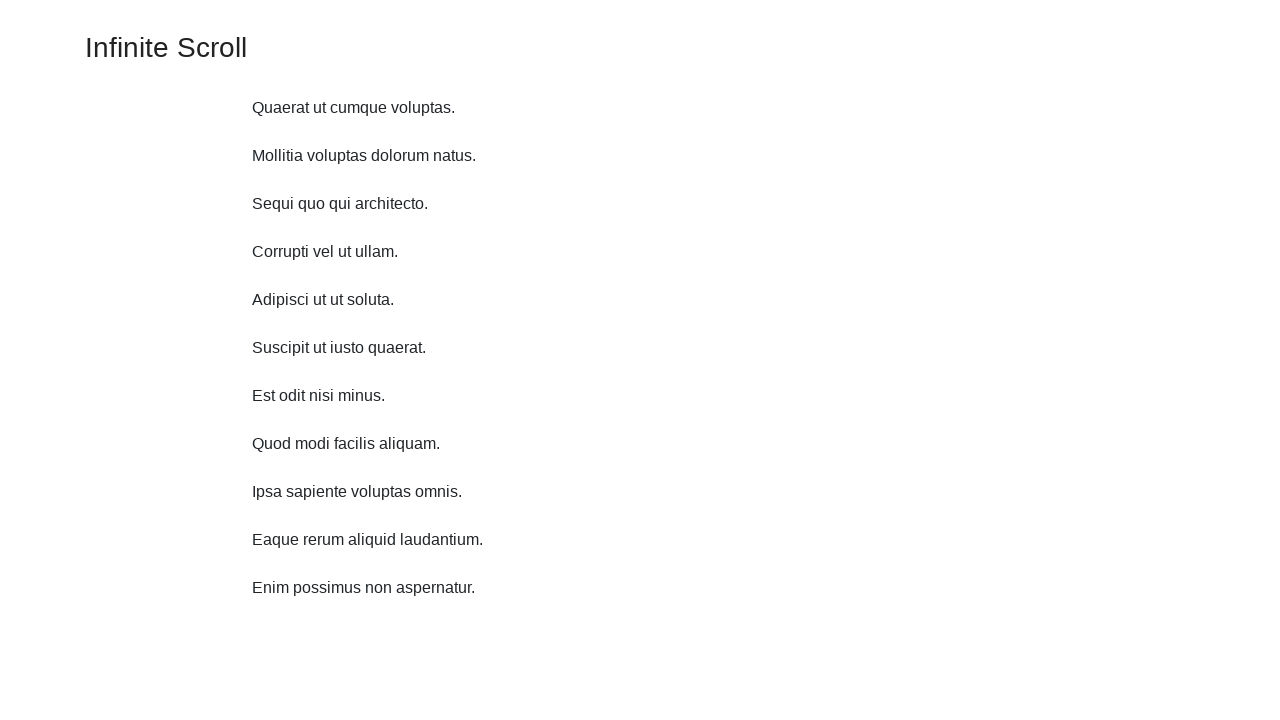

Scrolled down 750 pixels (iteration 3/10)
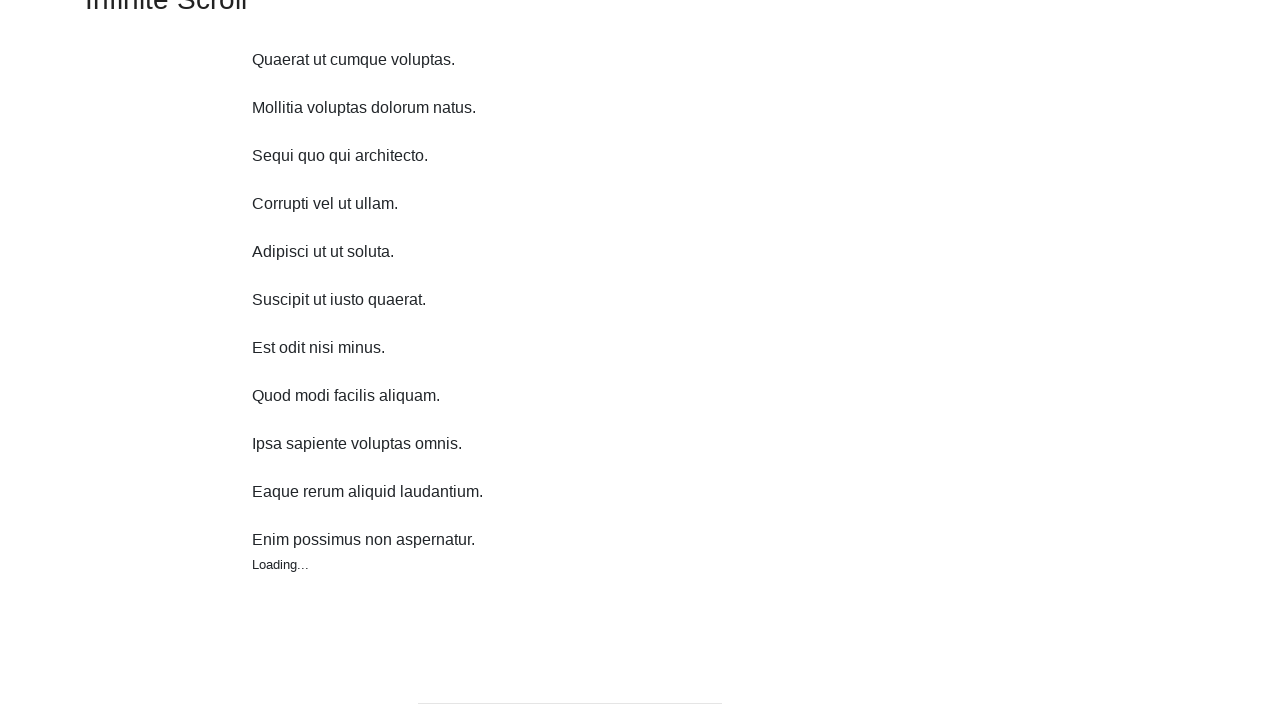

Waited 1 second before scrolling down
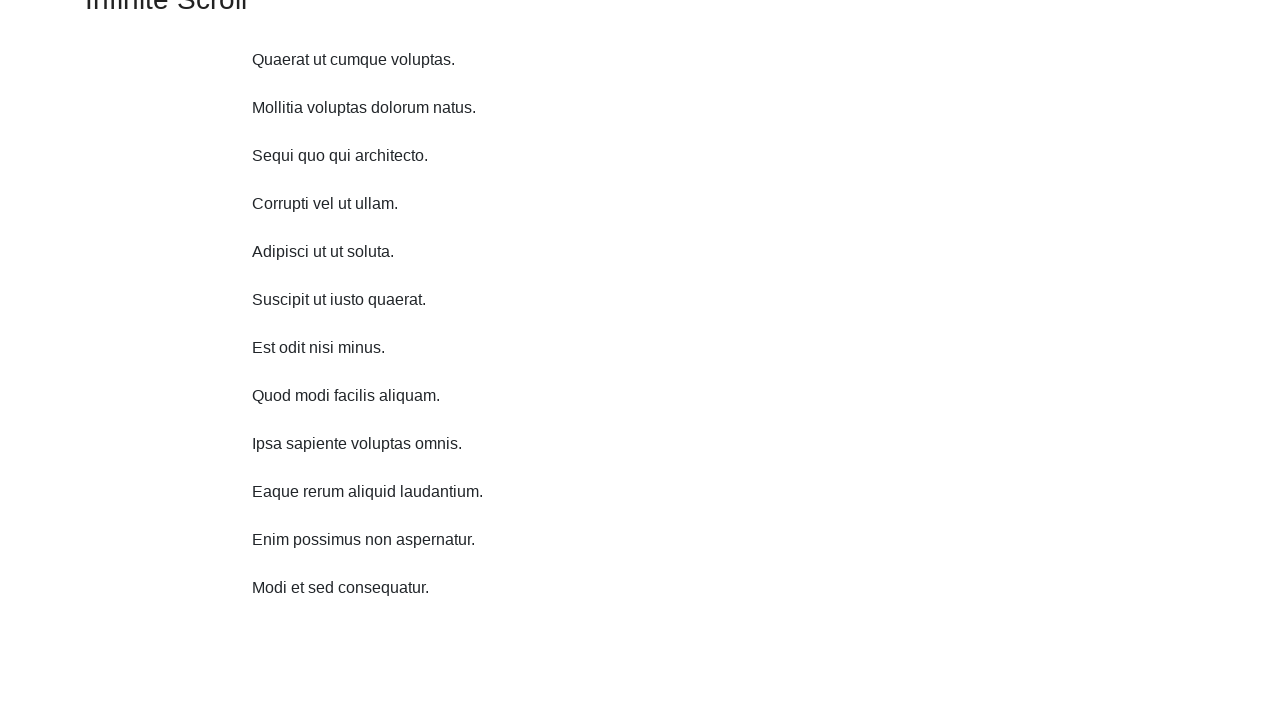

Scrolled down 750 pixels (iteration 4/10)
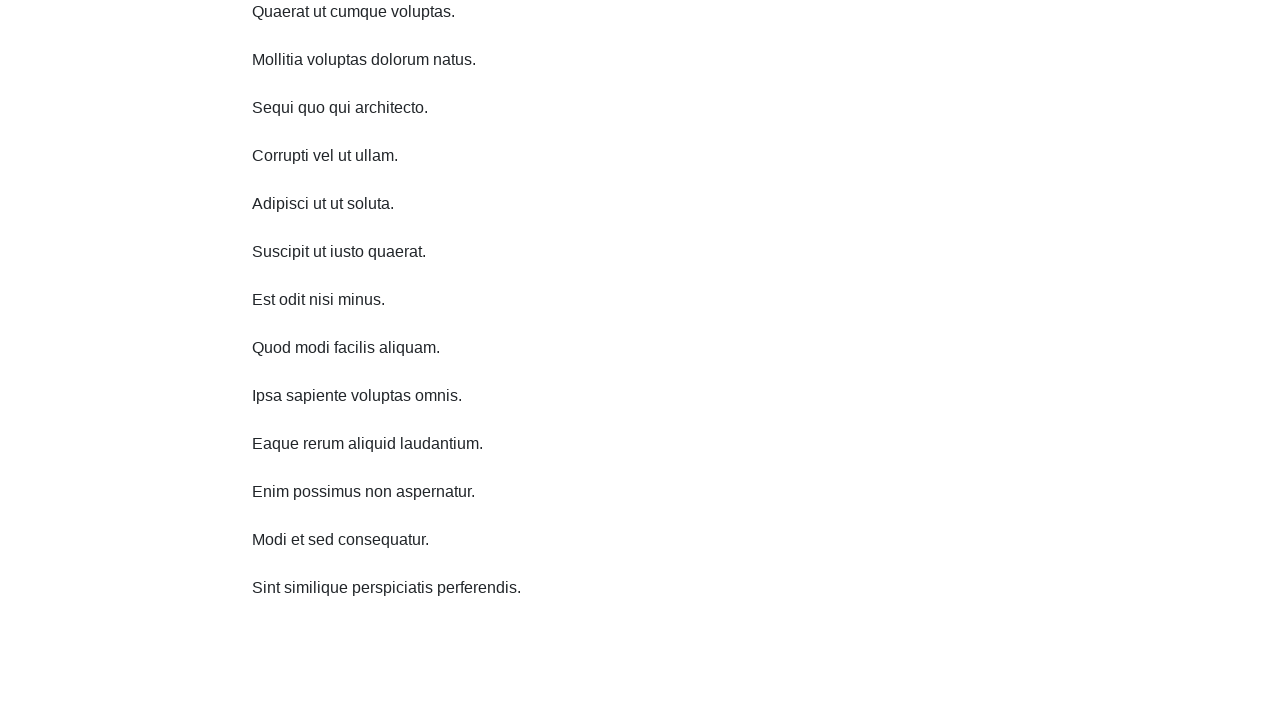

Waited 1 second before scrolling down
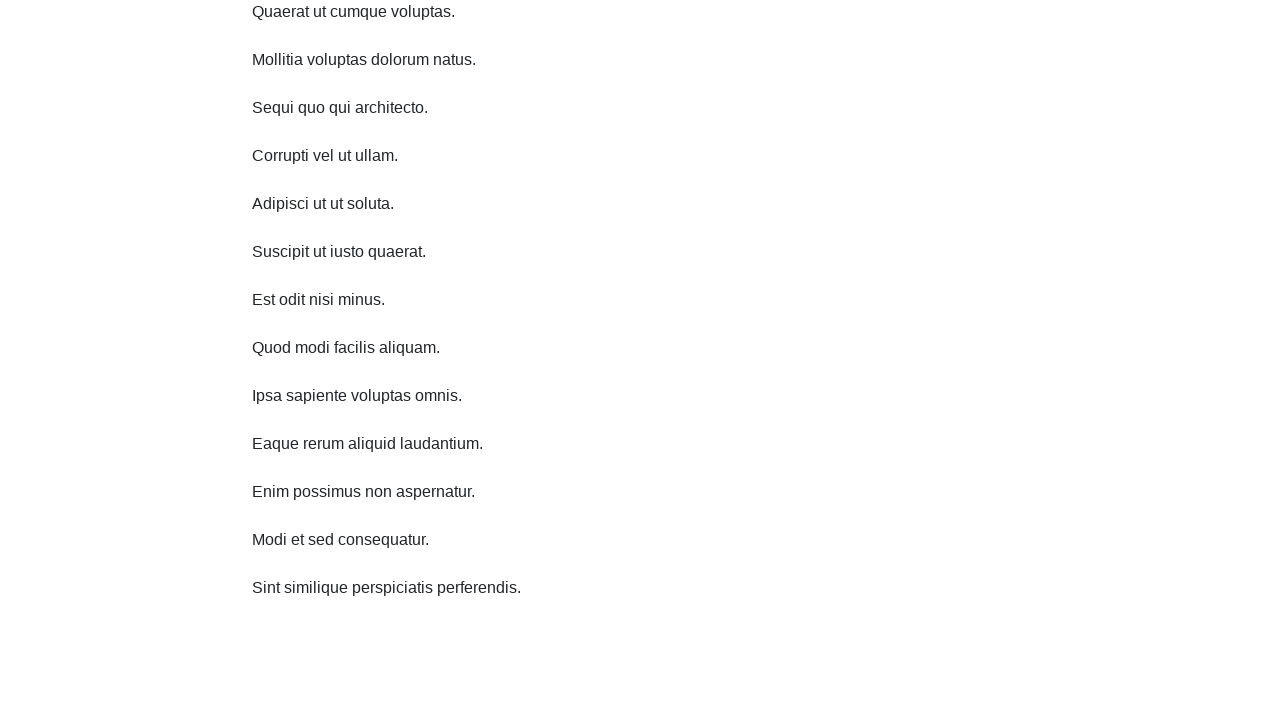

Scrolled down 750 pixels (iteration 5/10)
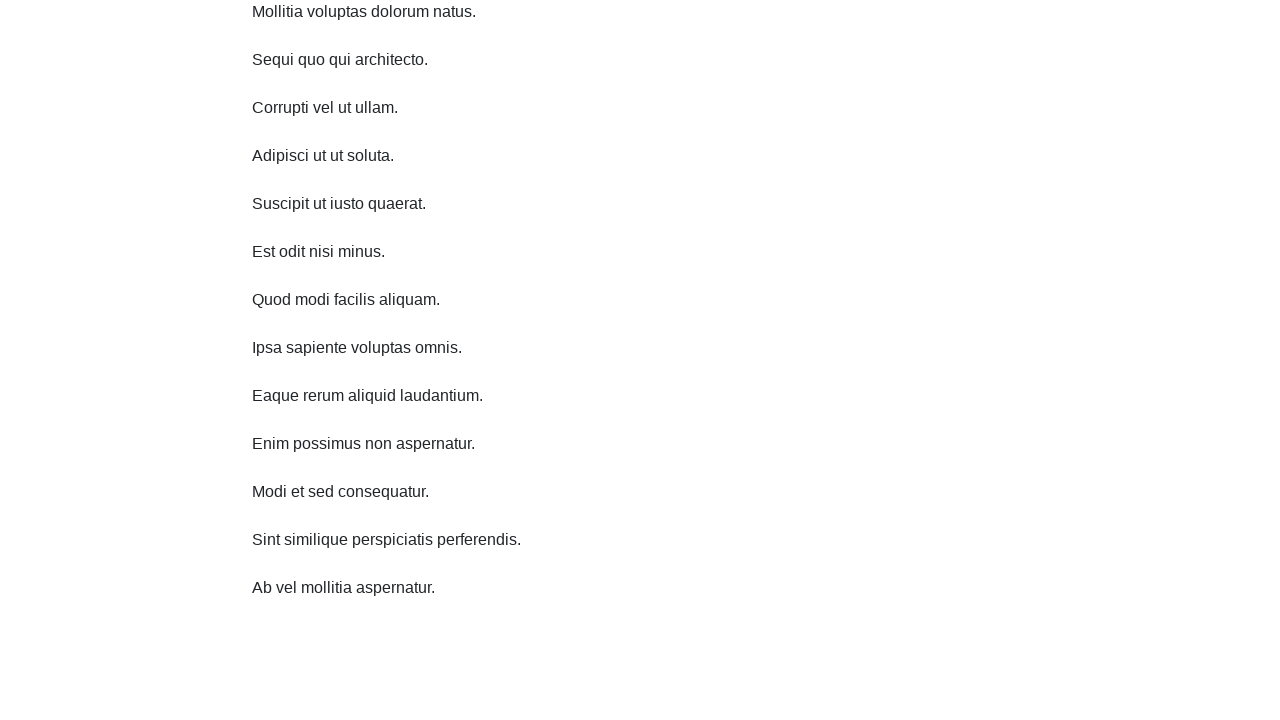

Waited 1 second before scrolling down
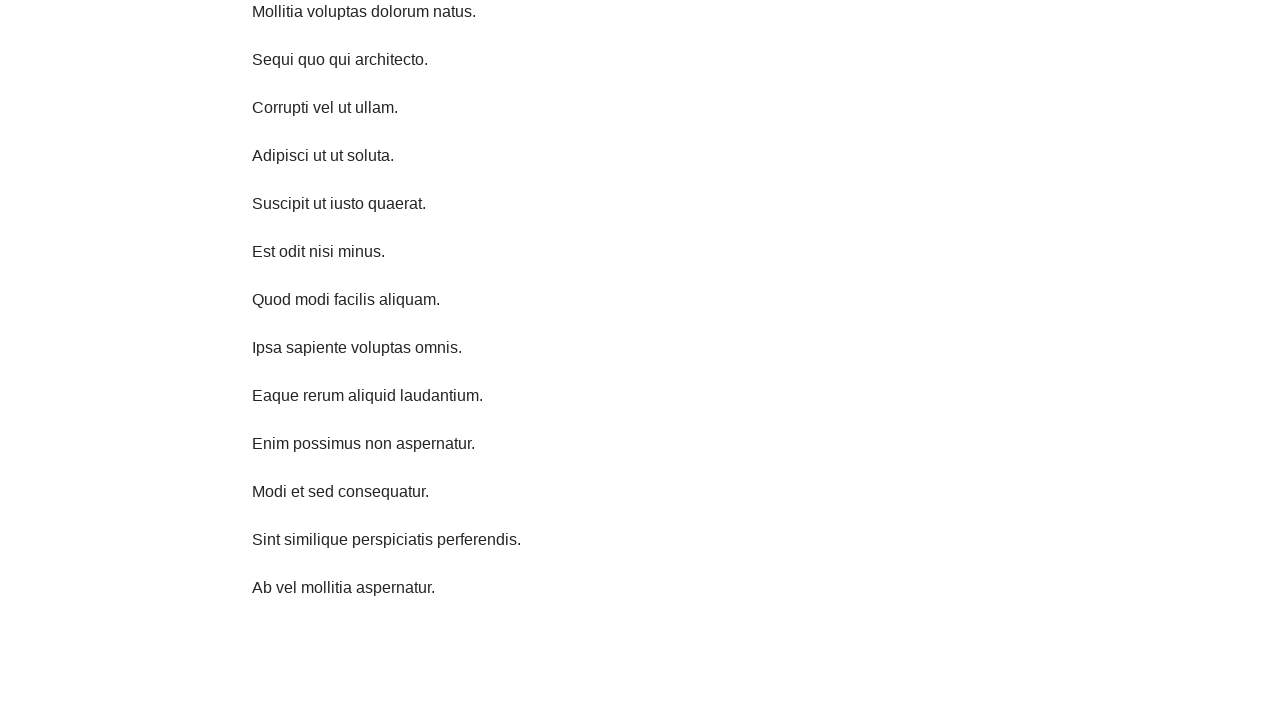

Scrolled down 750 pixels (iteration 6/10)
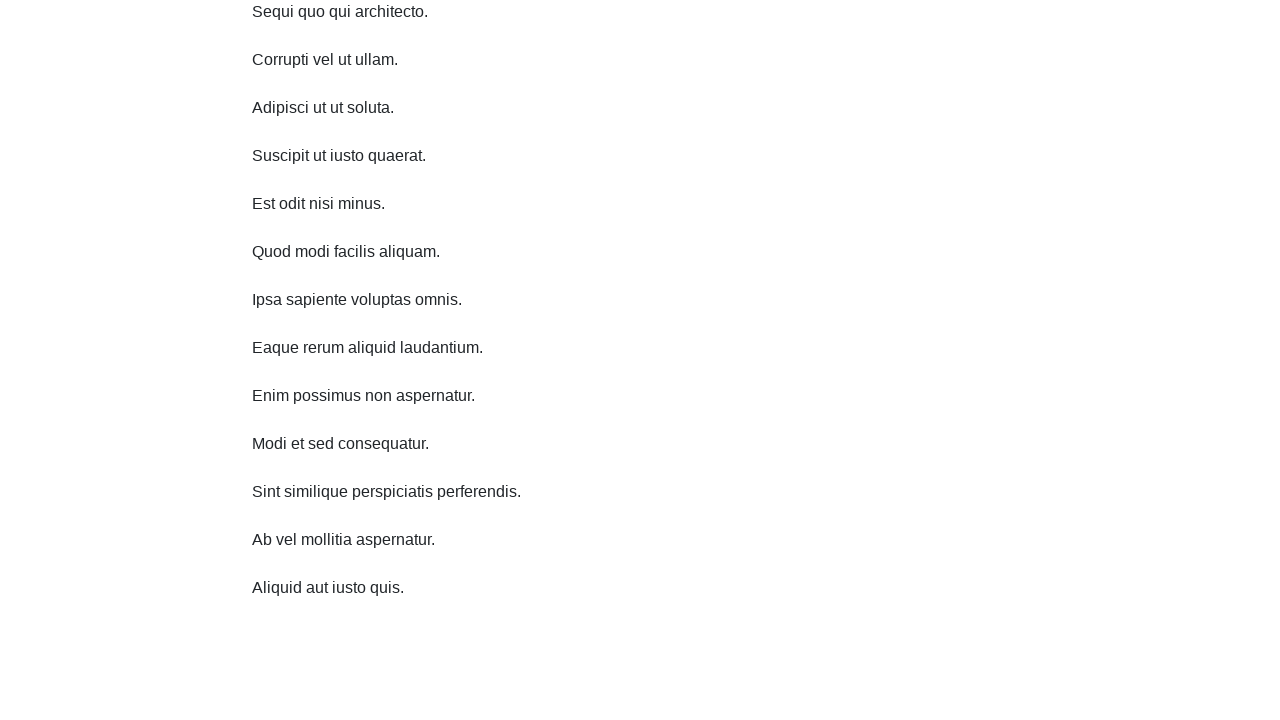

Waited 1 second before scrolling down
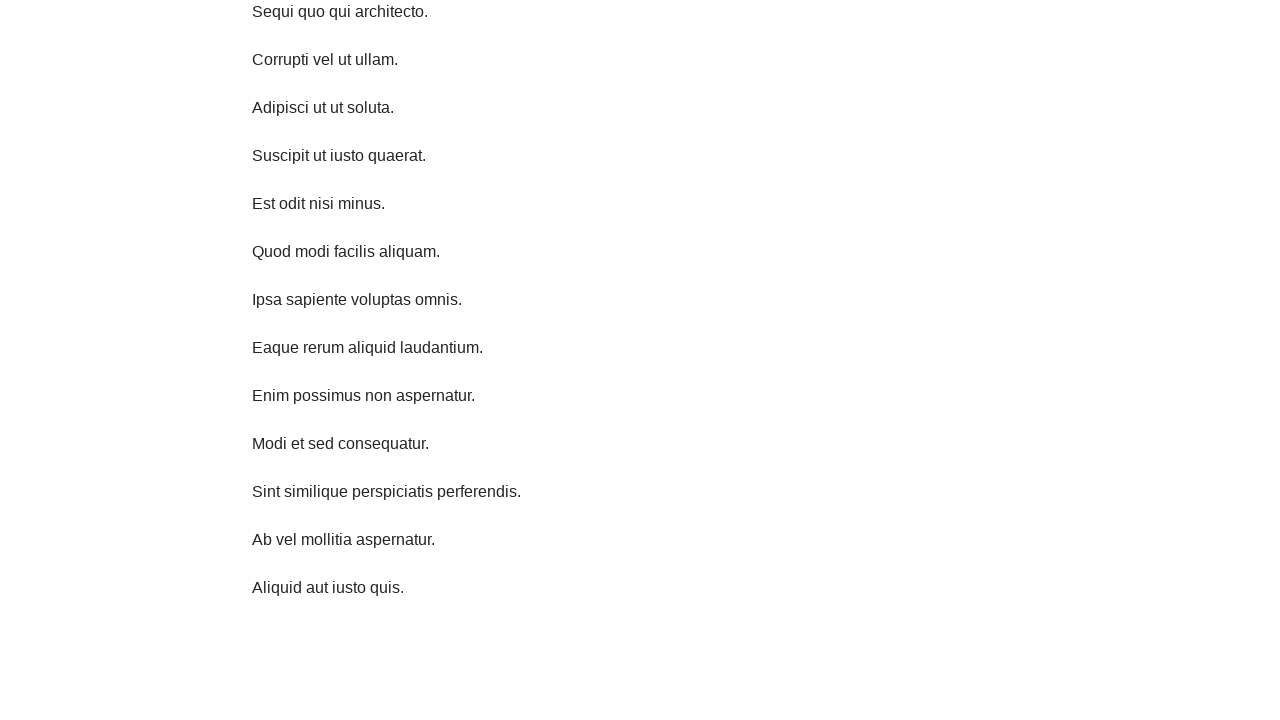

Scrolled down 750 pixels (iteration 7/10)
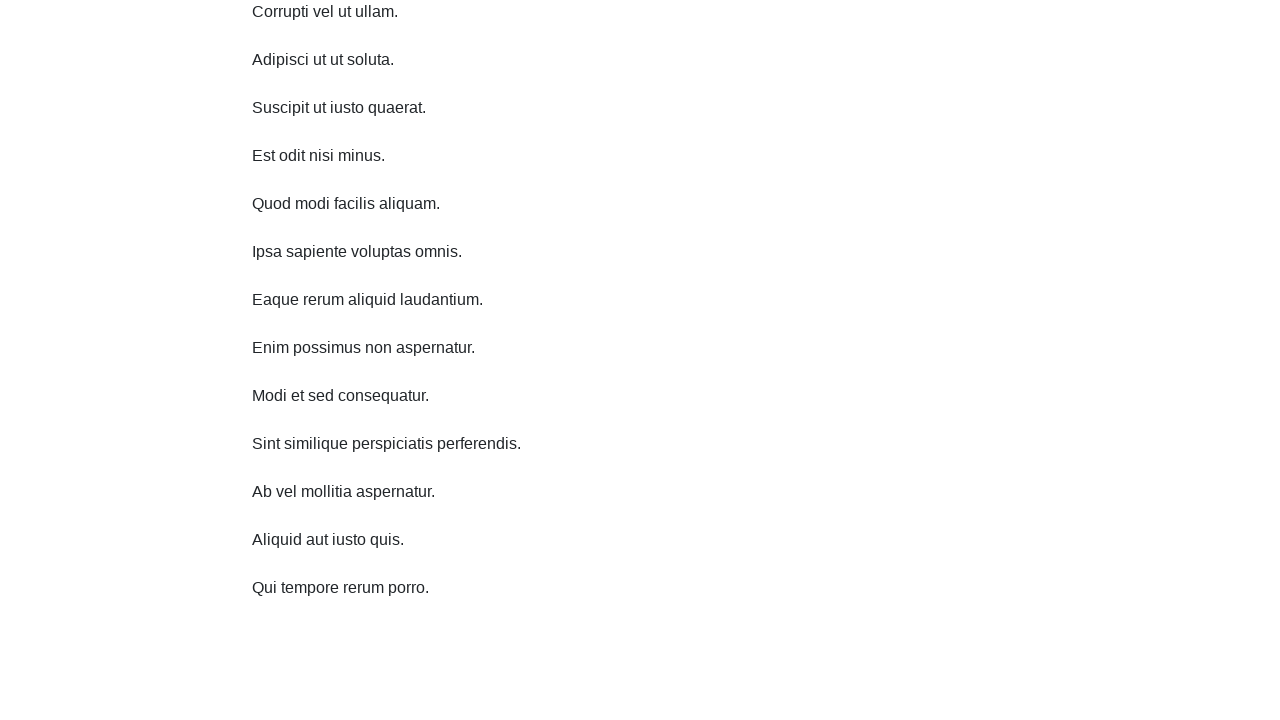

Waited 1 second before scrolling down
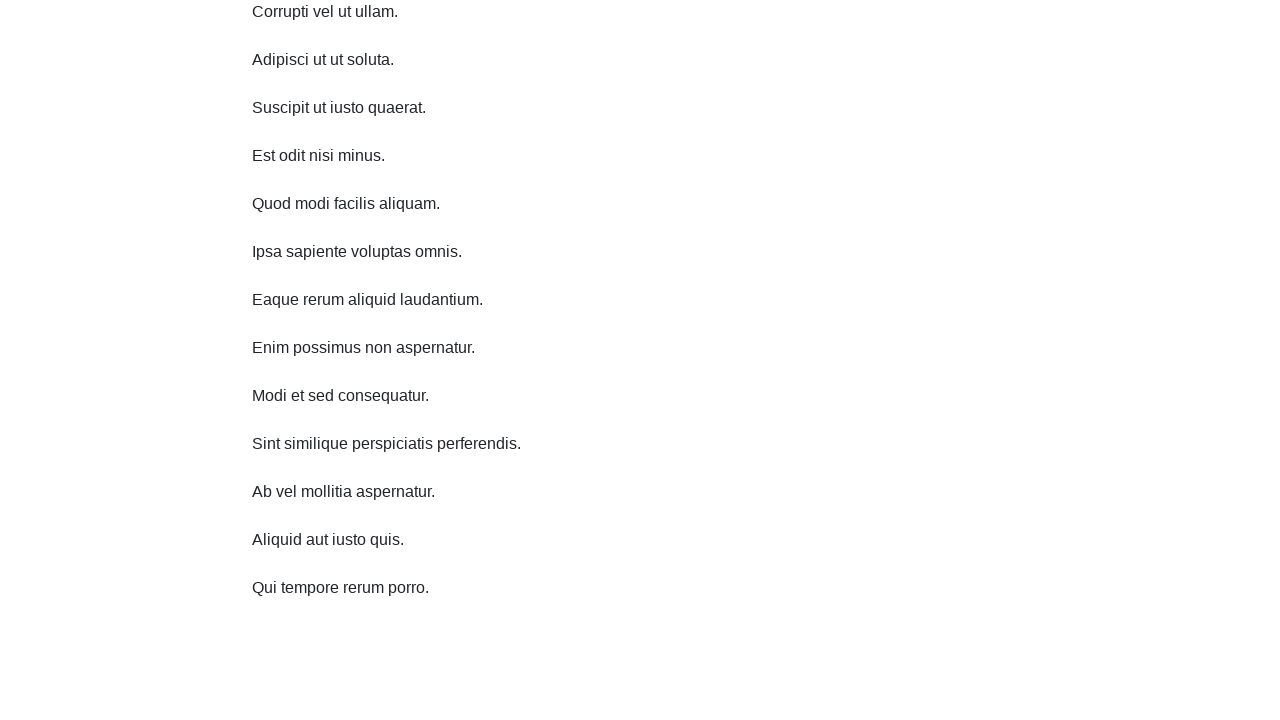

Scrolled down 750 pixels (iteration 8/10)
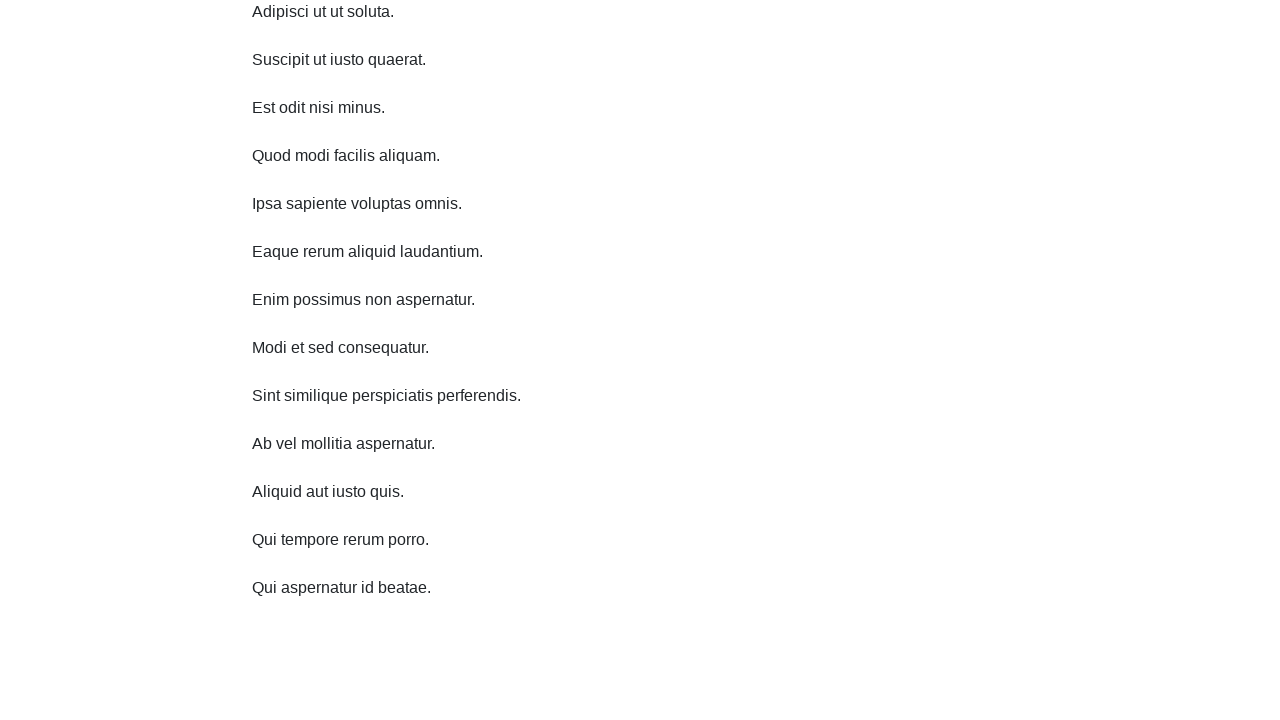

Waited 1 second before scrolling down
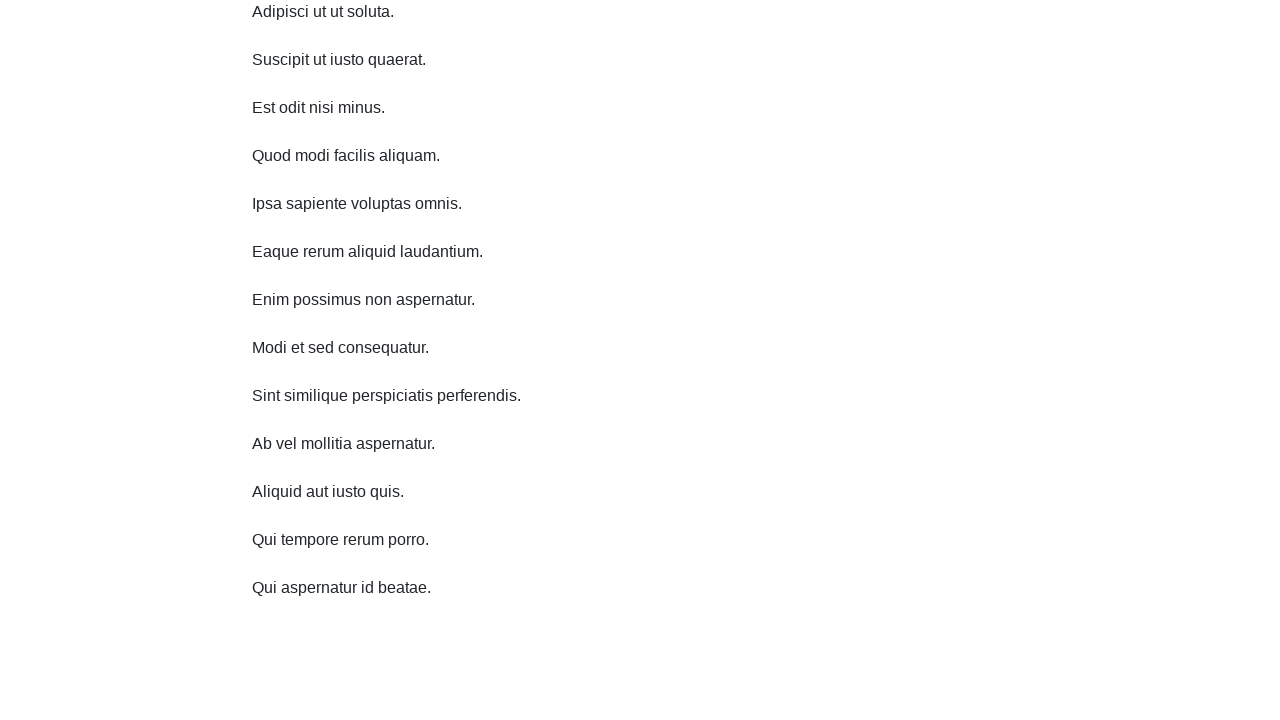

Scrolled down 750 pixels (iteration 9/10)
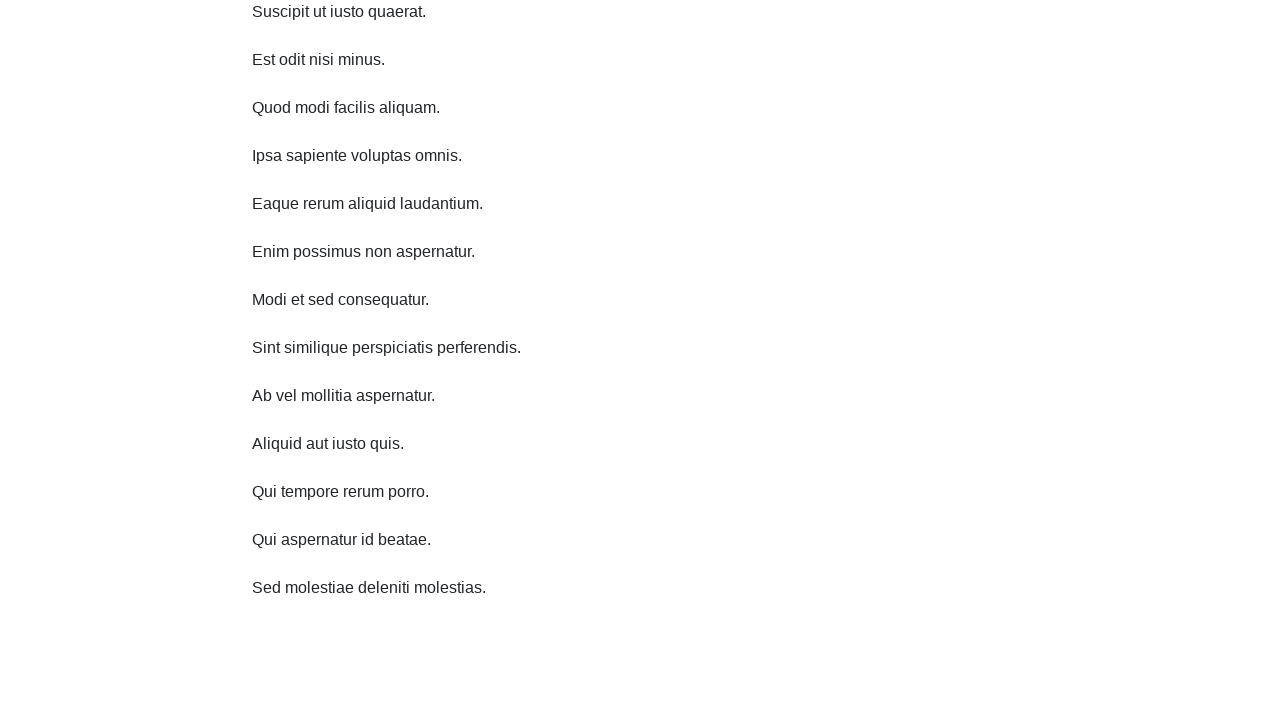

Waited 1 second before scrolling down
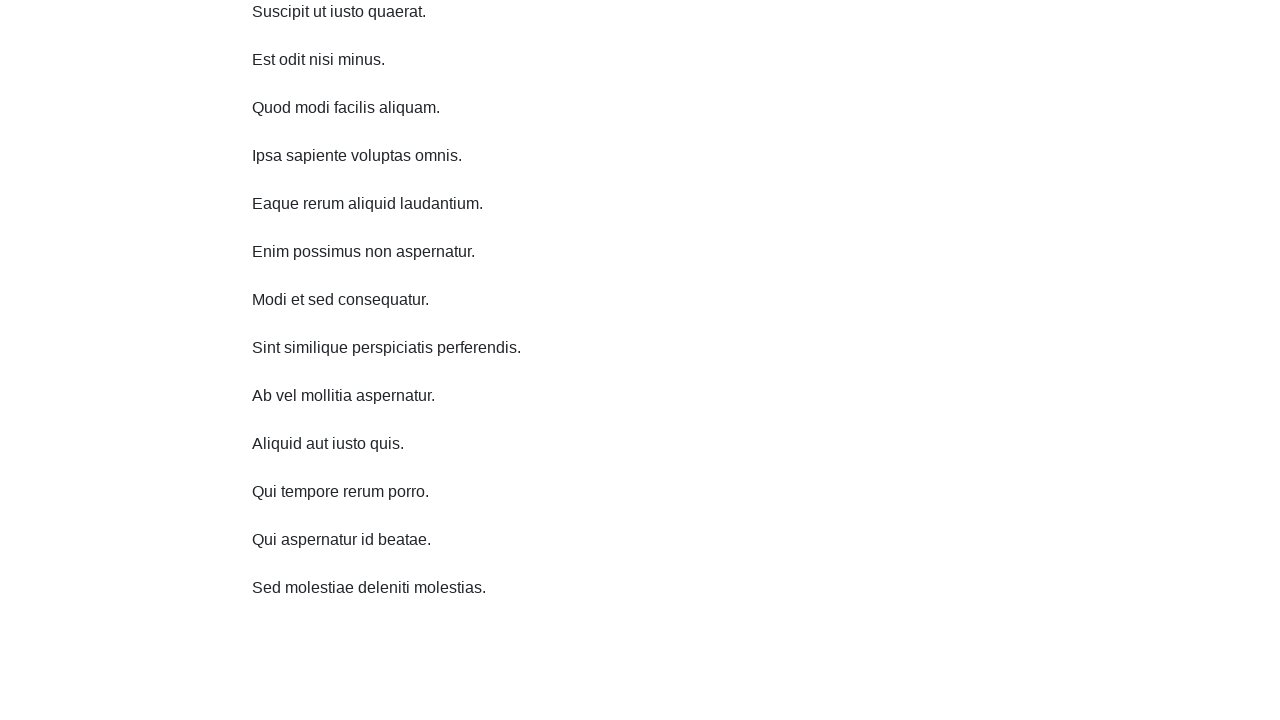

Scrolled down 750 pixels (iteration 10/10)
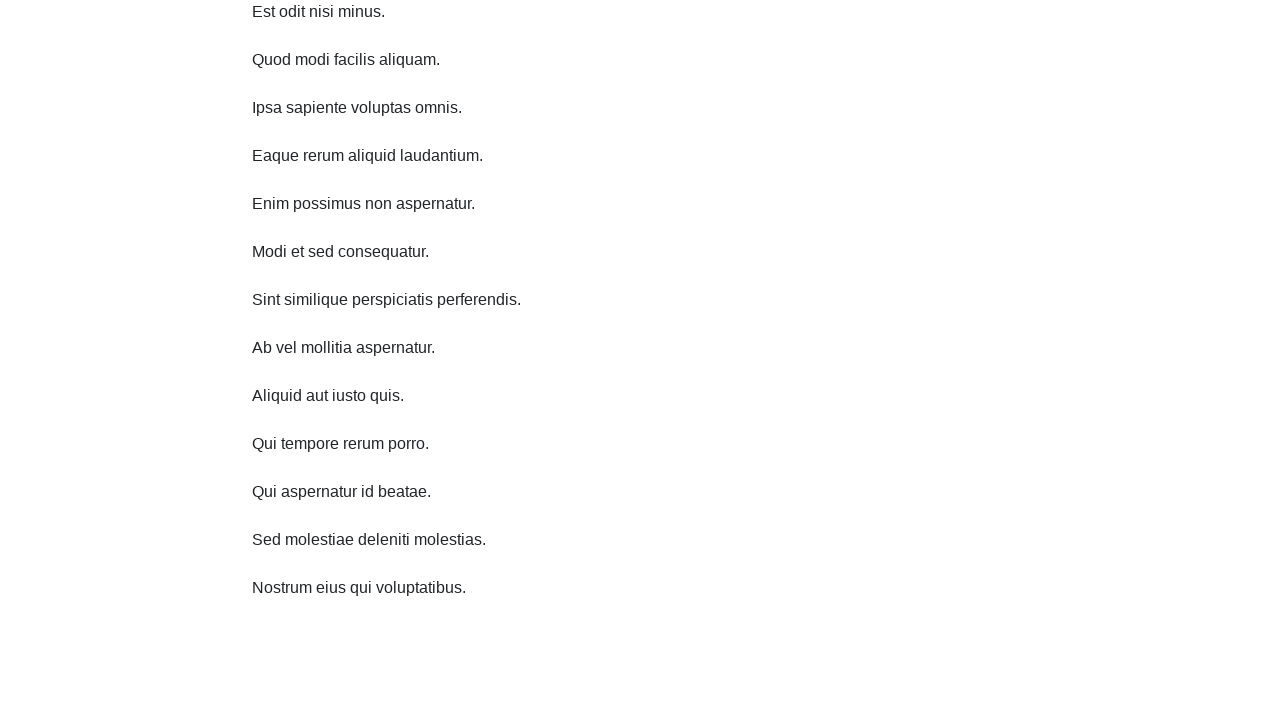

Waited 1 second before scrolling up
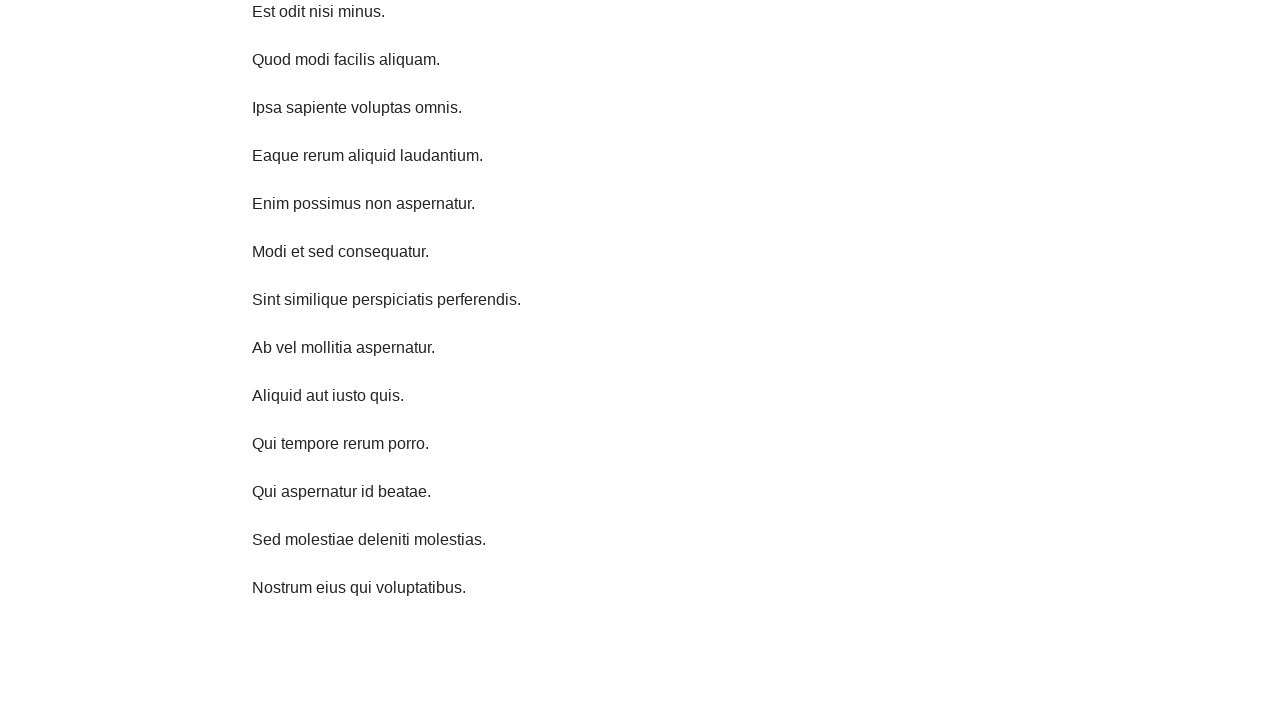

Scrolled up 750 pixels (iteration 1/10)
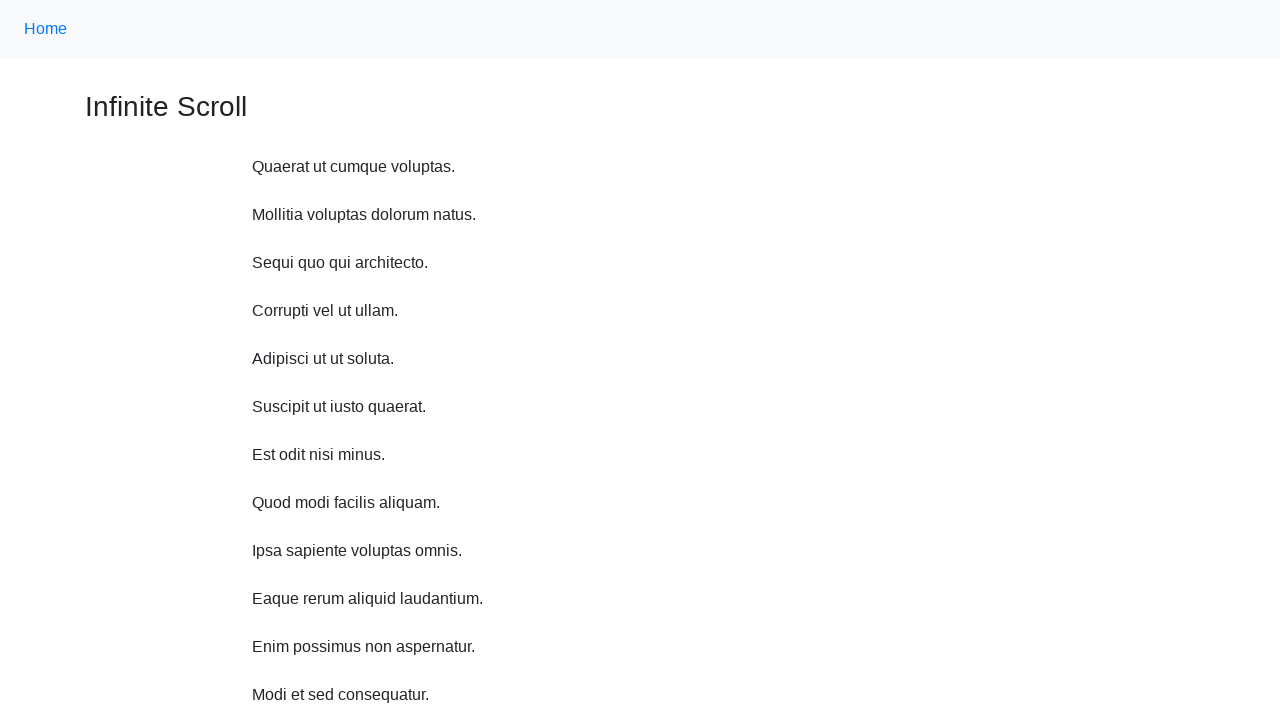

Waited 1 second before scrolling up
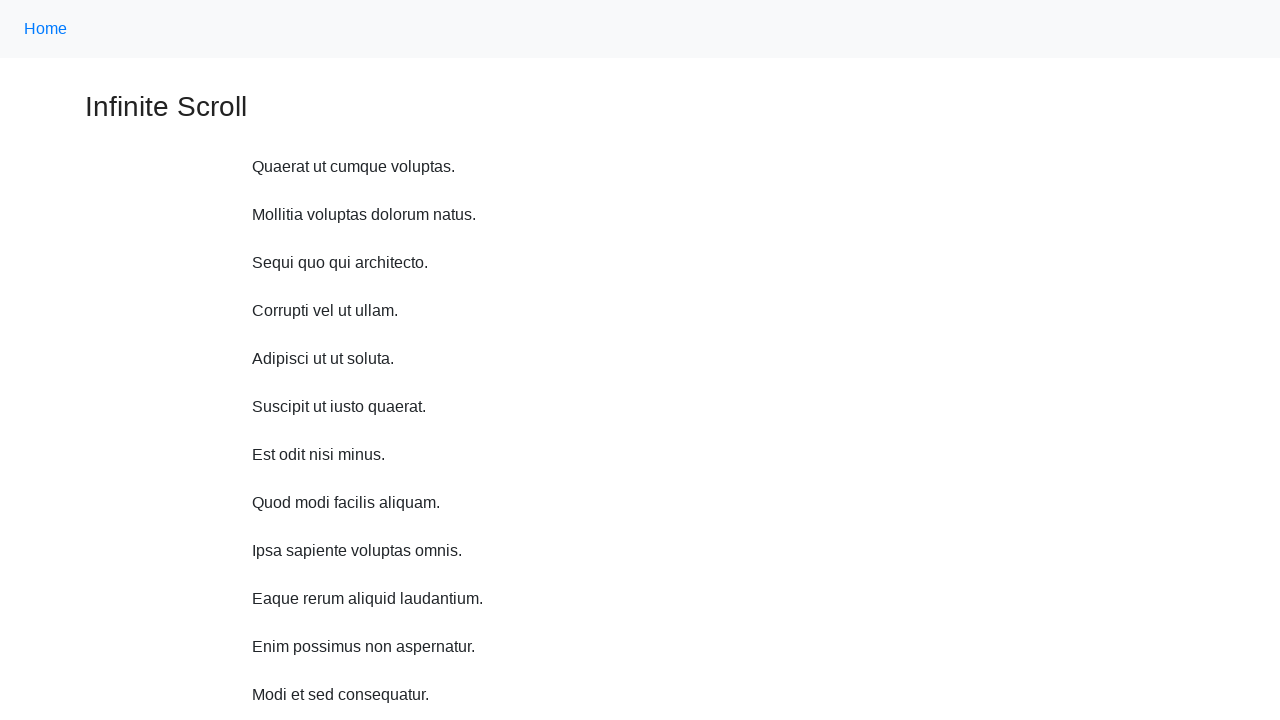

Scrolled up 750 pixels (iteration 2/10)
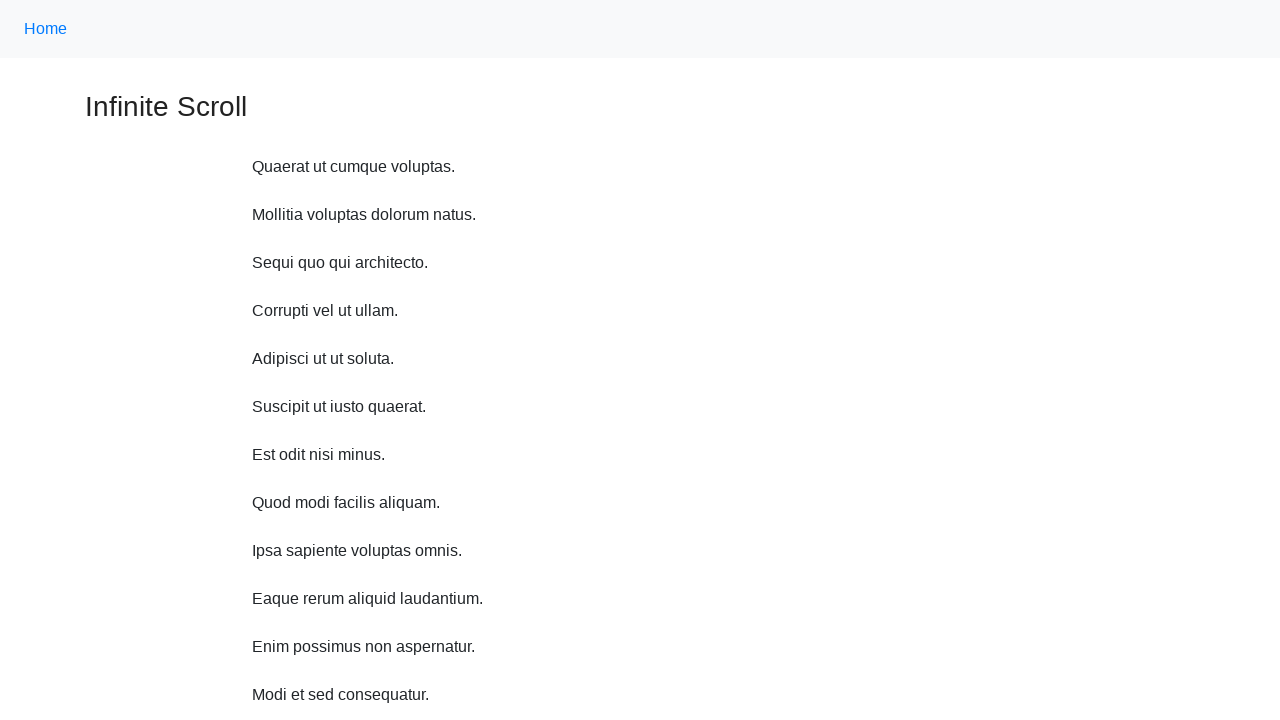

Waited 1 second before scrolling up
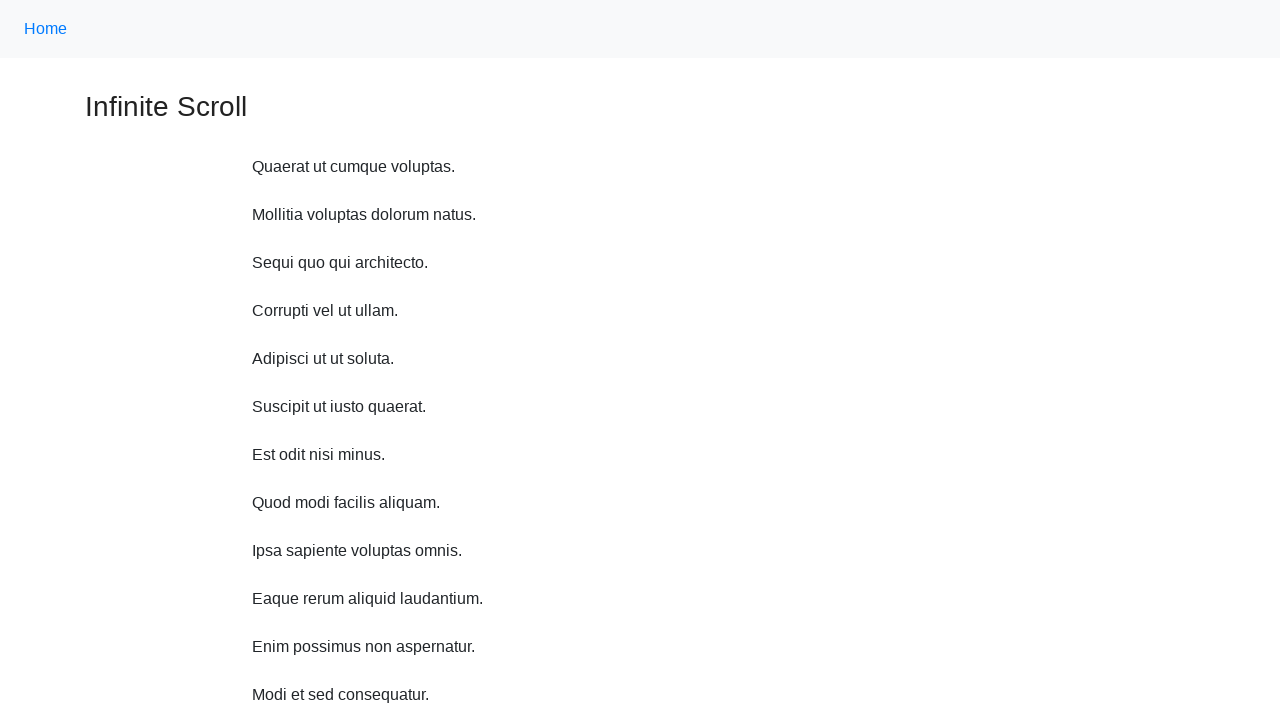

Scrolled up 750 pixels (iteration 3/10)
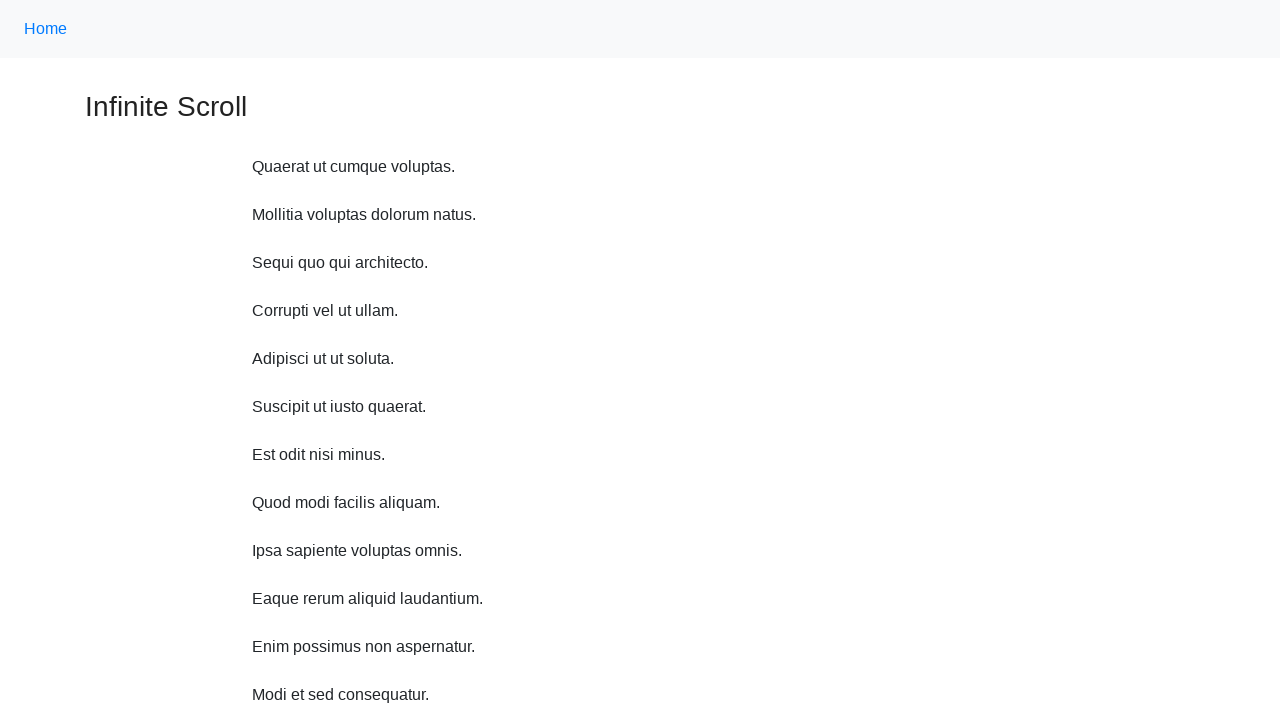

Waited 1 second before scrolling up
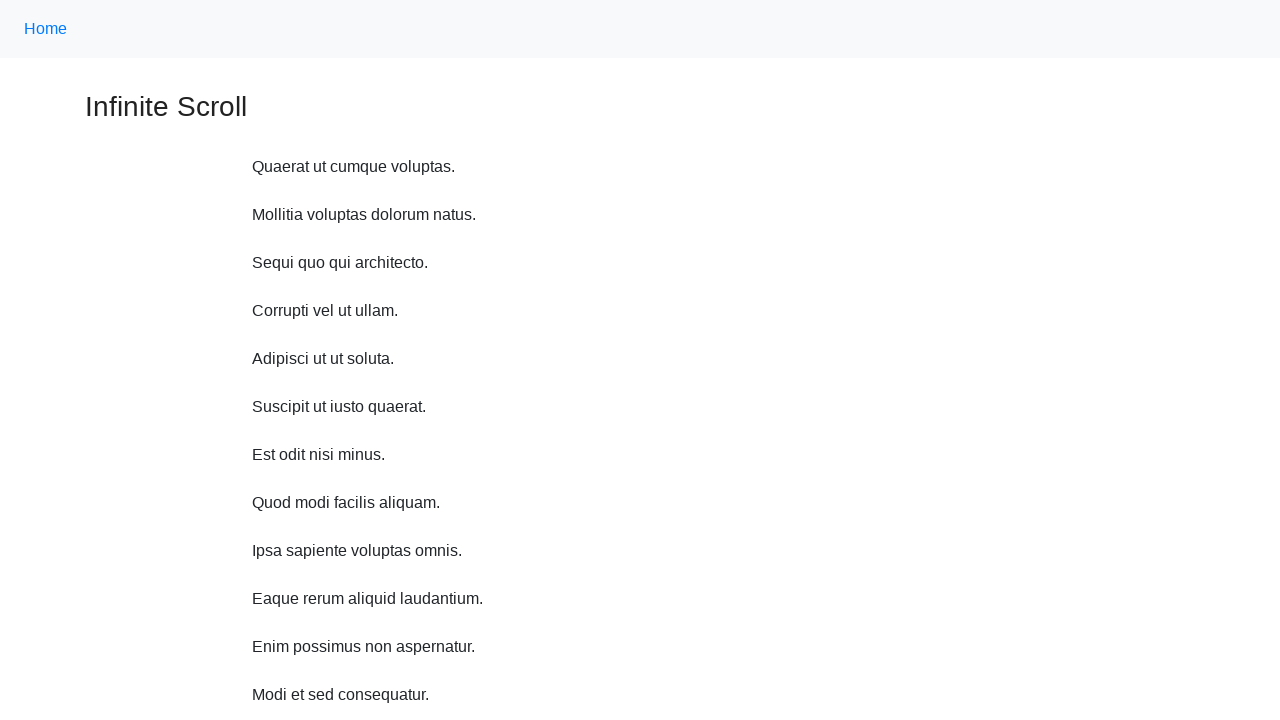

Scrolled up 750 pixels (iteration 4/10)
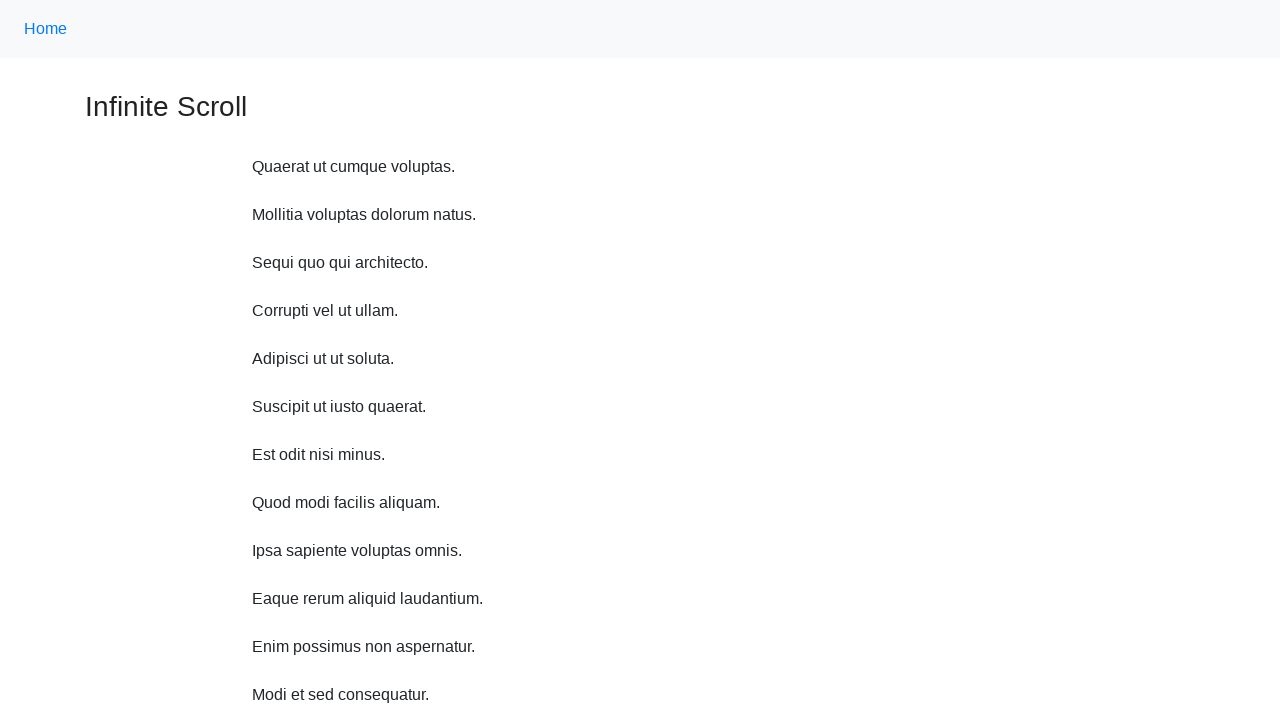

Waited 1 second before scrolling up
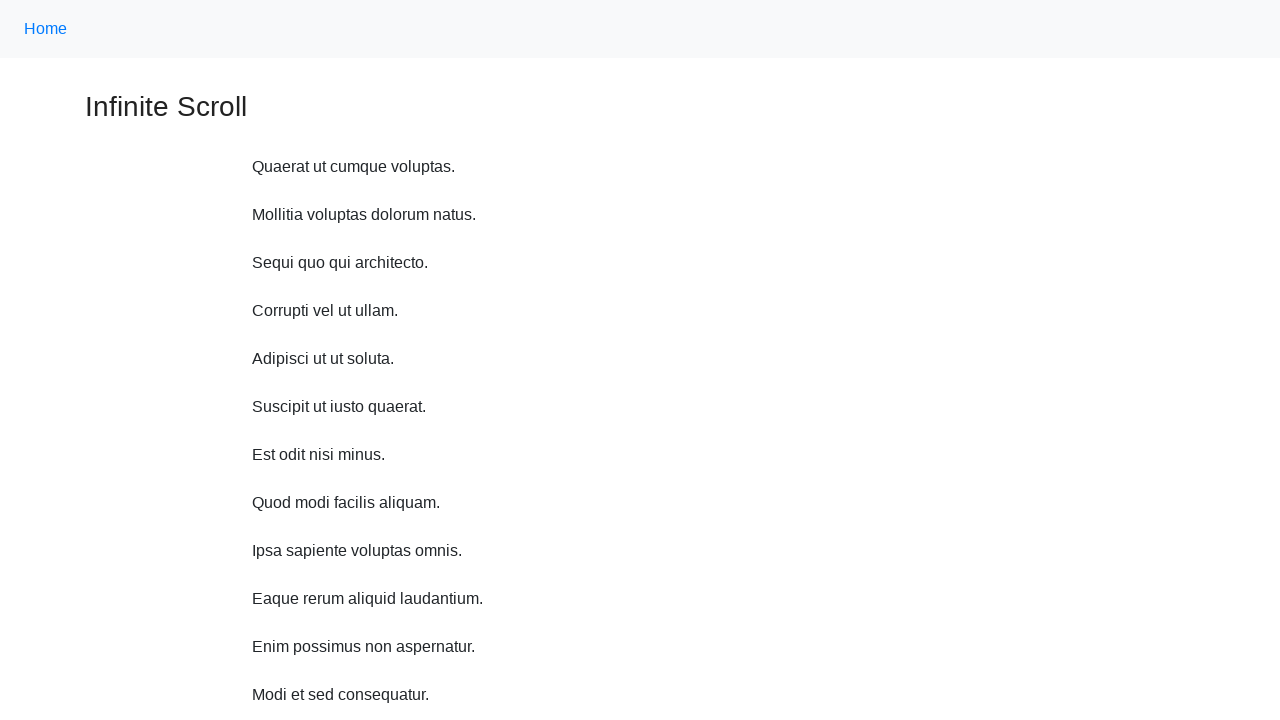

Scrolled up 750 pixels (iteration 5/10)
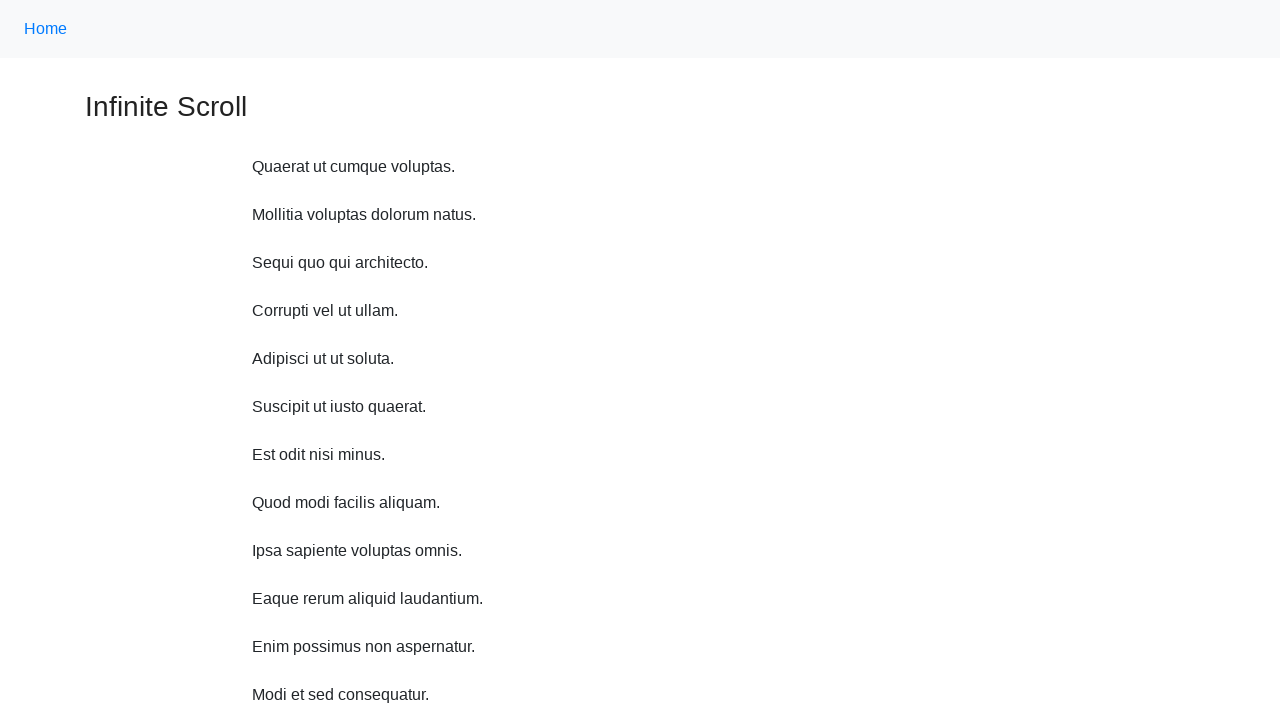

Waited 1 second before scrolling up
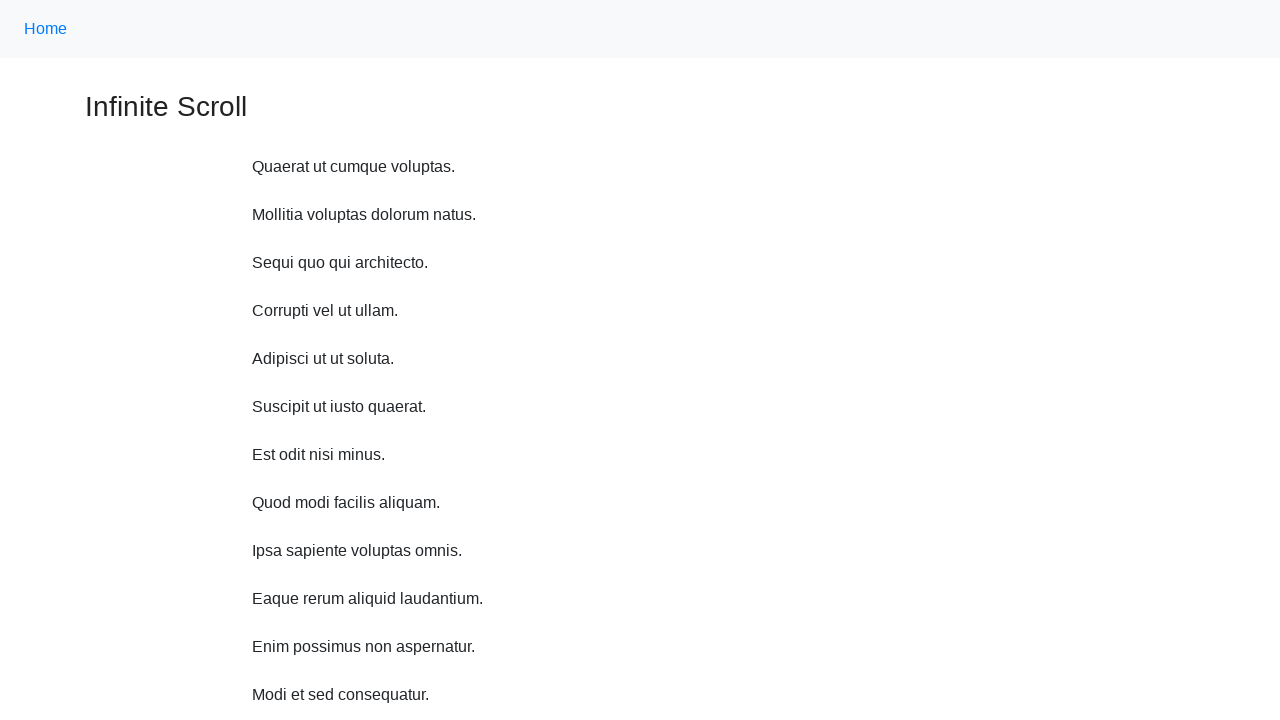

Scrolled up 750 pixels (iteration 6/10)
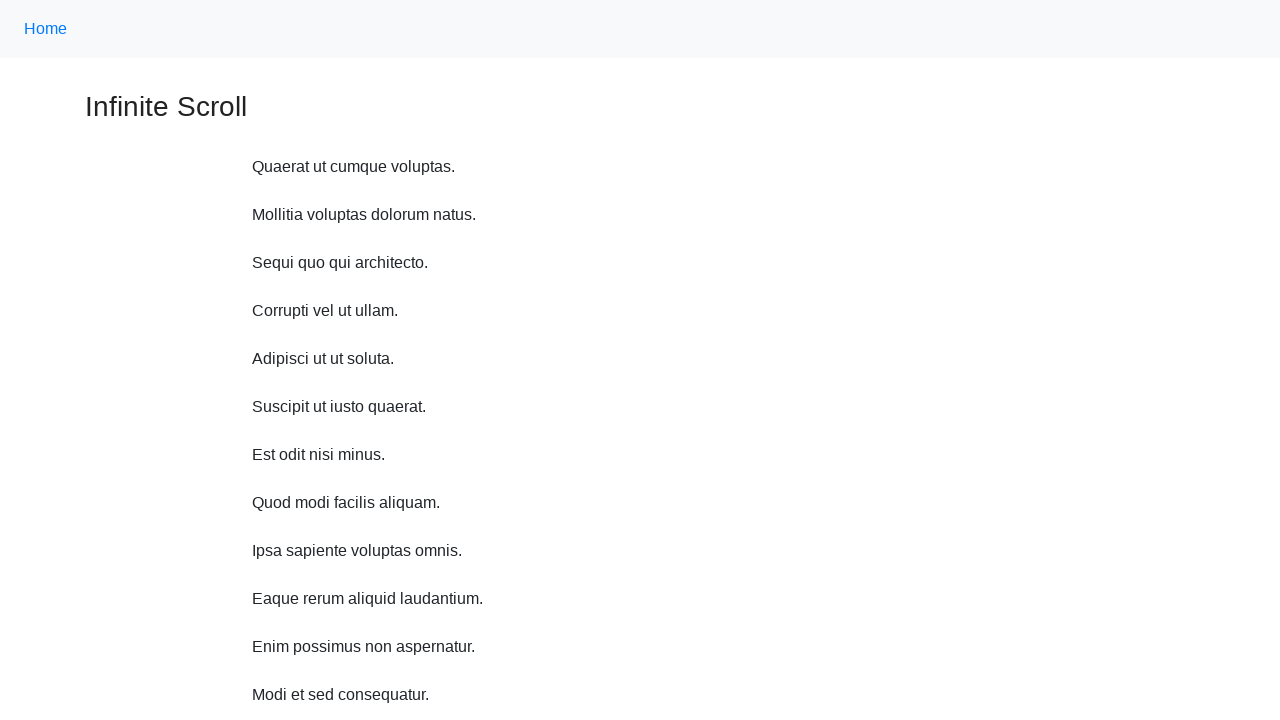

Waited 1 second before scrolling up
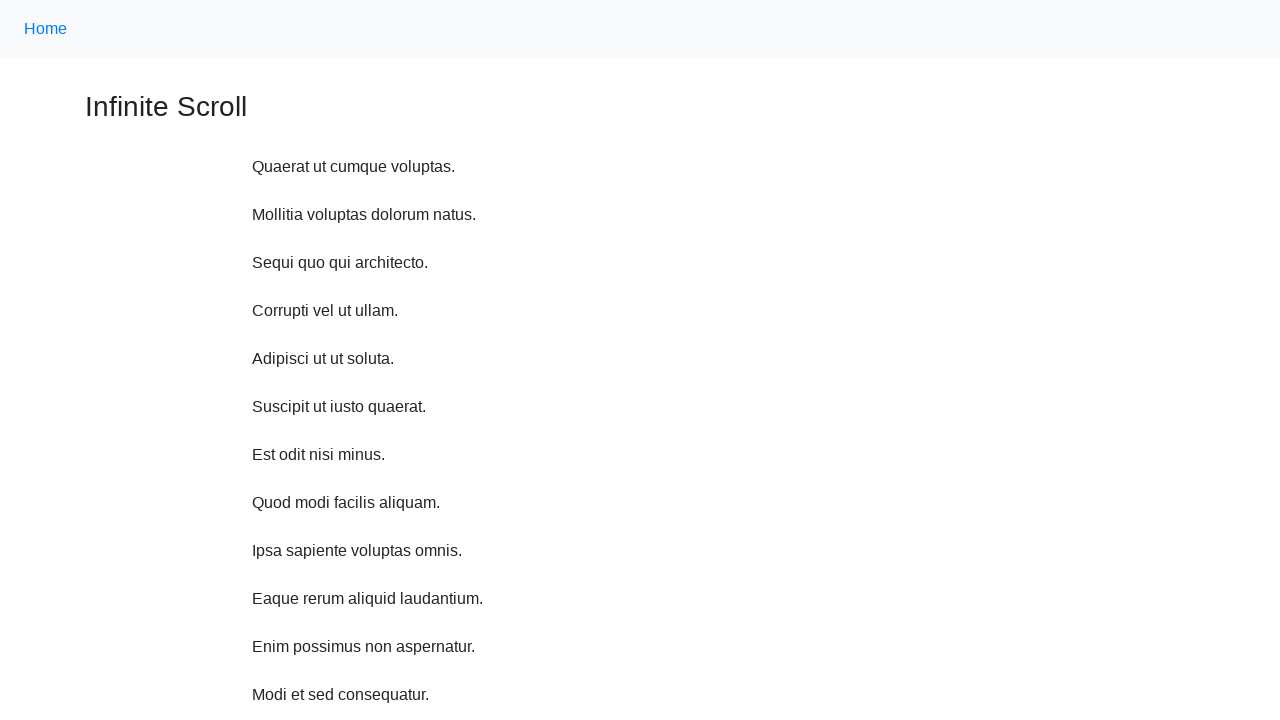

Scrolled up 750 pixels (iteration 7/10)
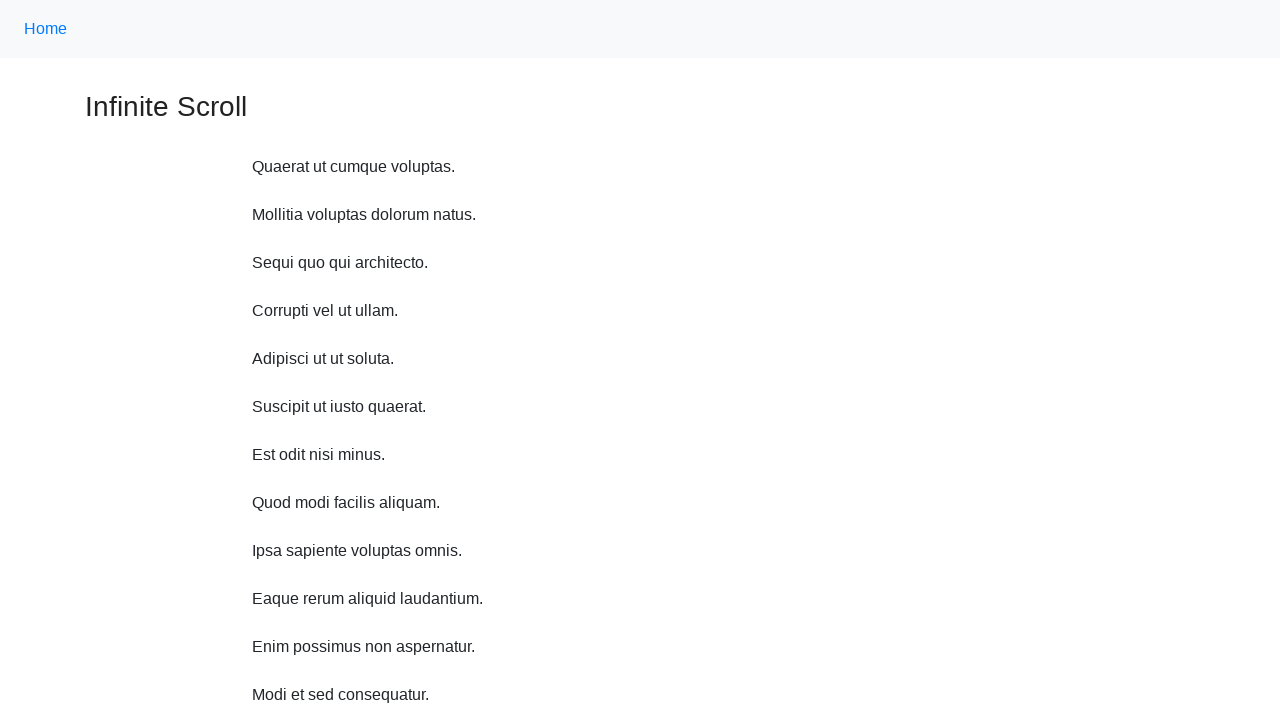

Waited 1 second before scrolling up
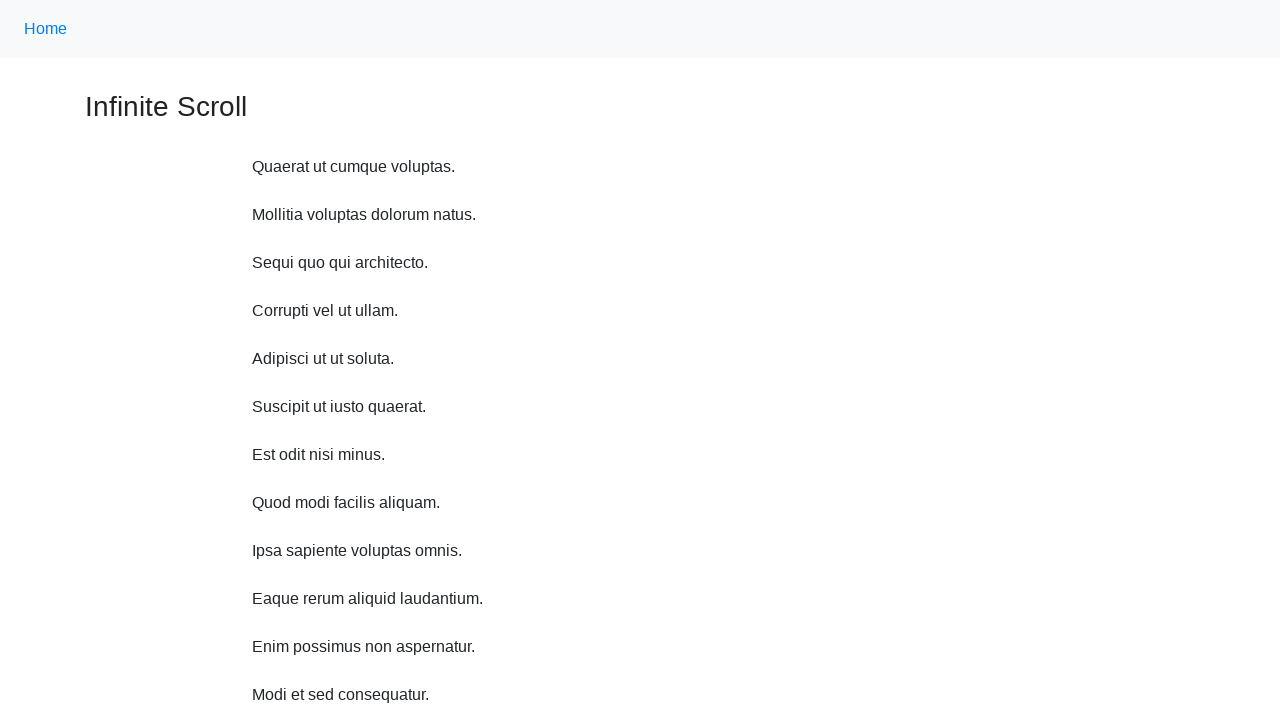

Scrolled up 750 pixels (iteration 8/10)
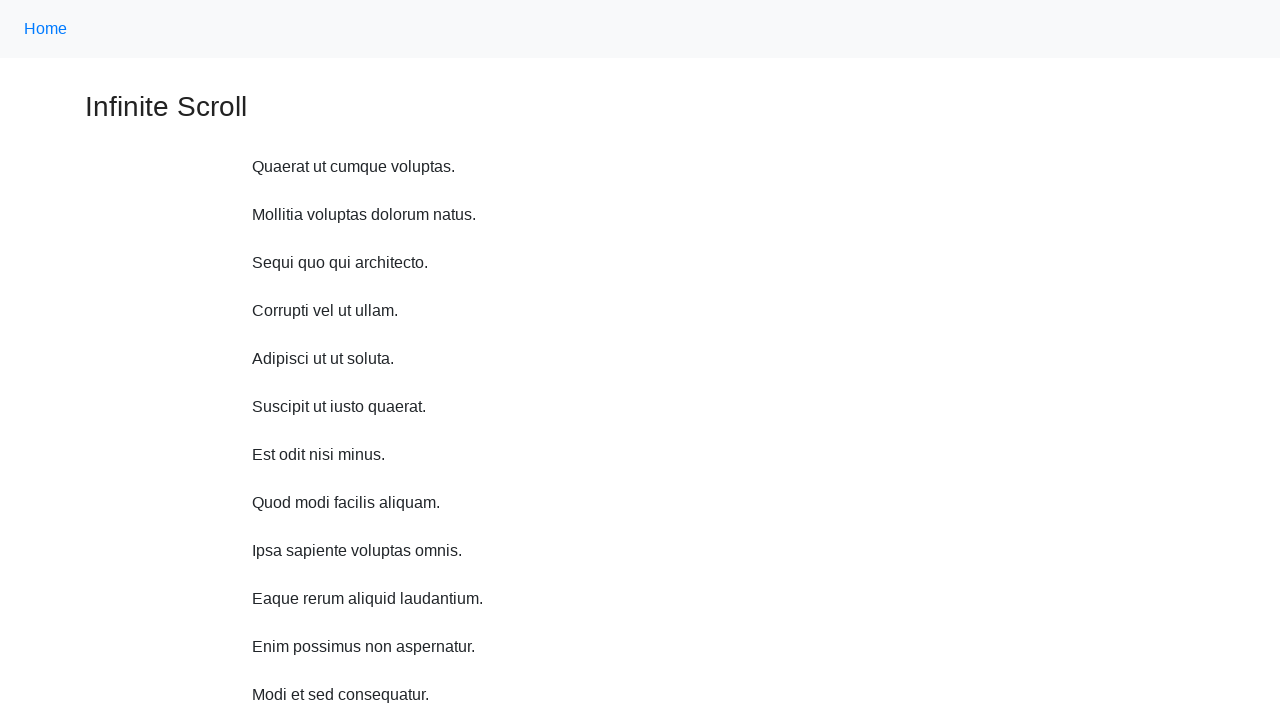

Waited 1 second before scrolling up
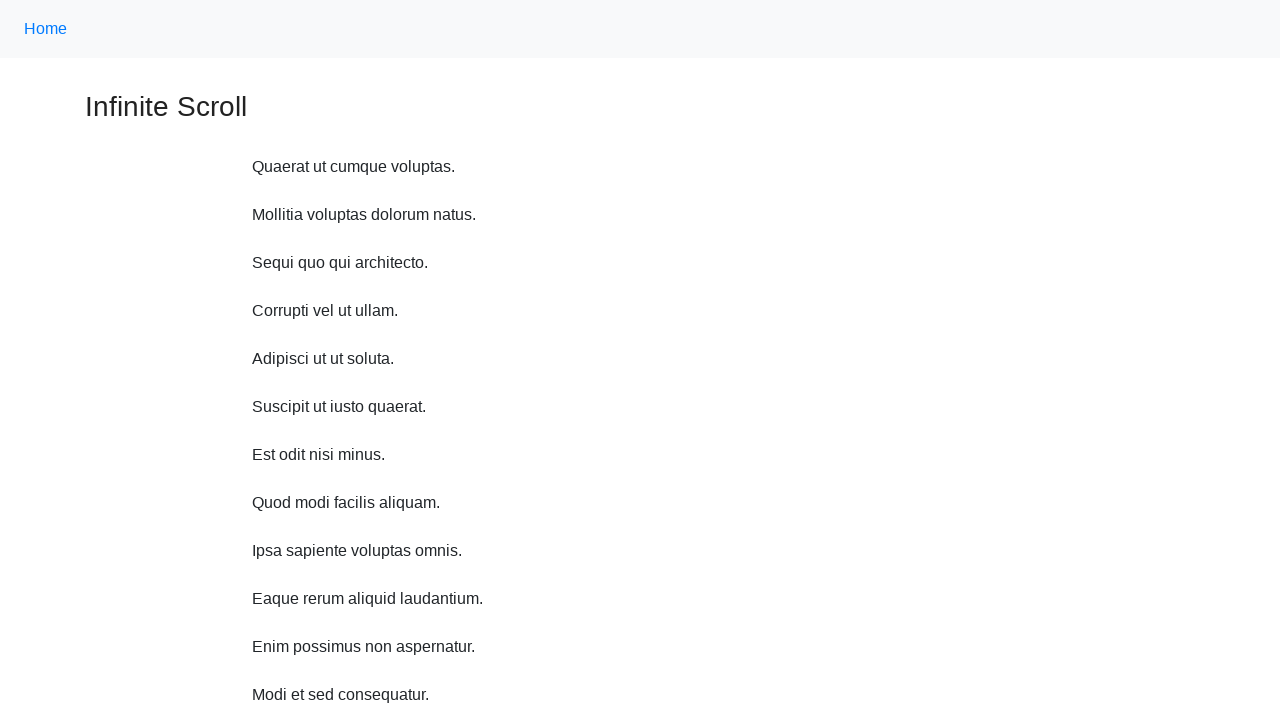

Scrolled up 750 pixels (iteration 9/10)
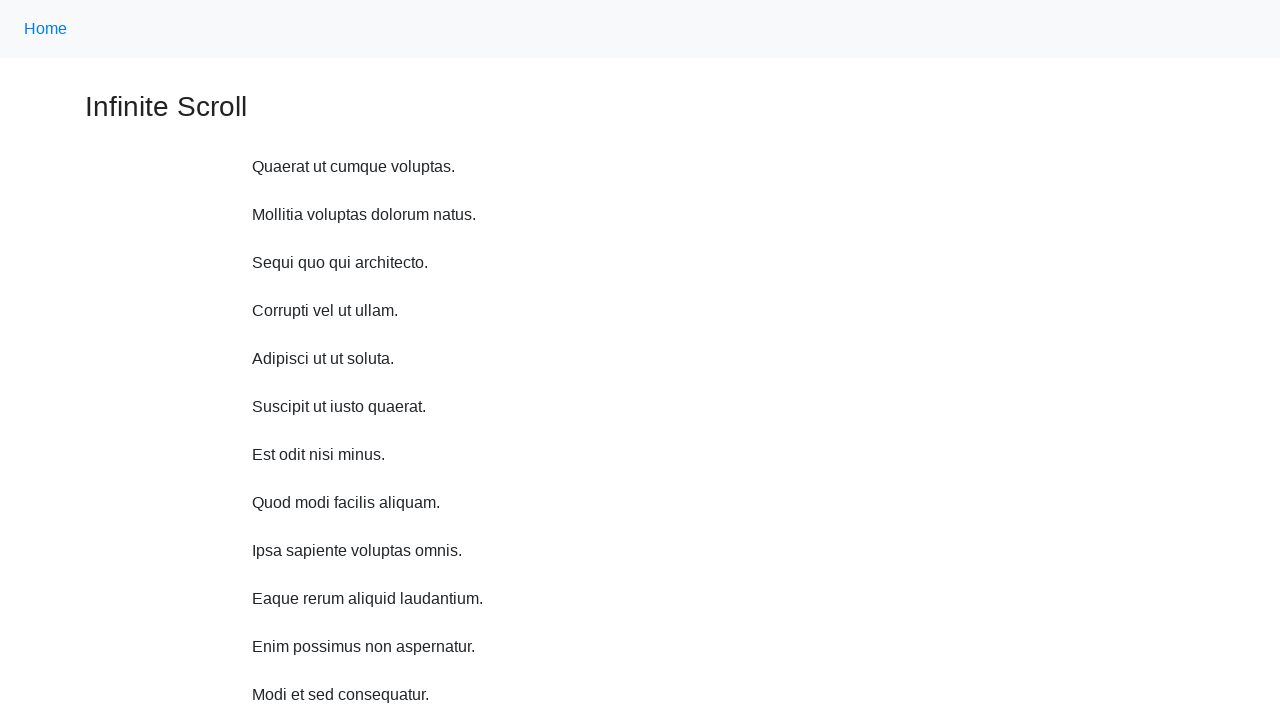

Waited 1 second before scrolling up
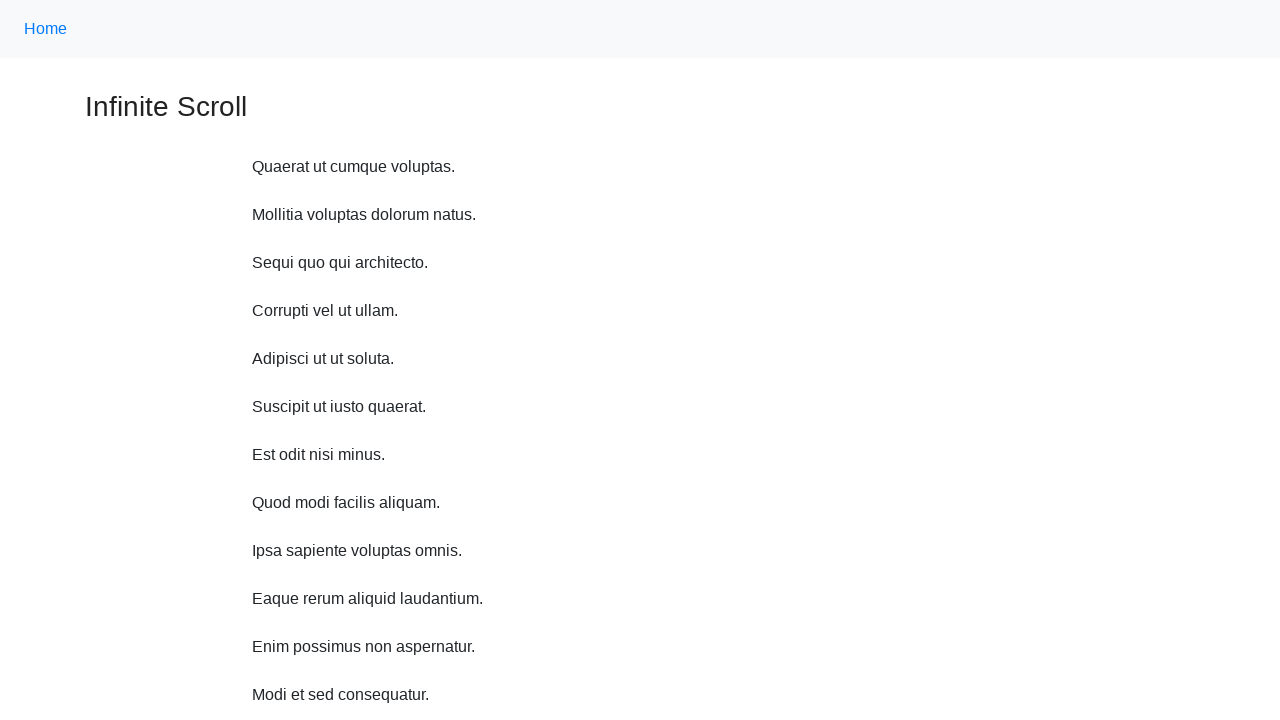

Scrolled up 750 pixels (iteration 10/10)
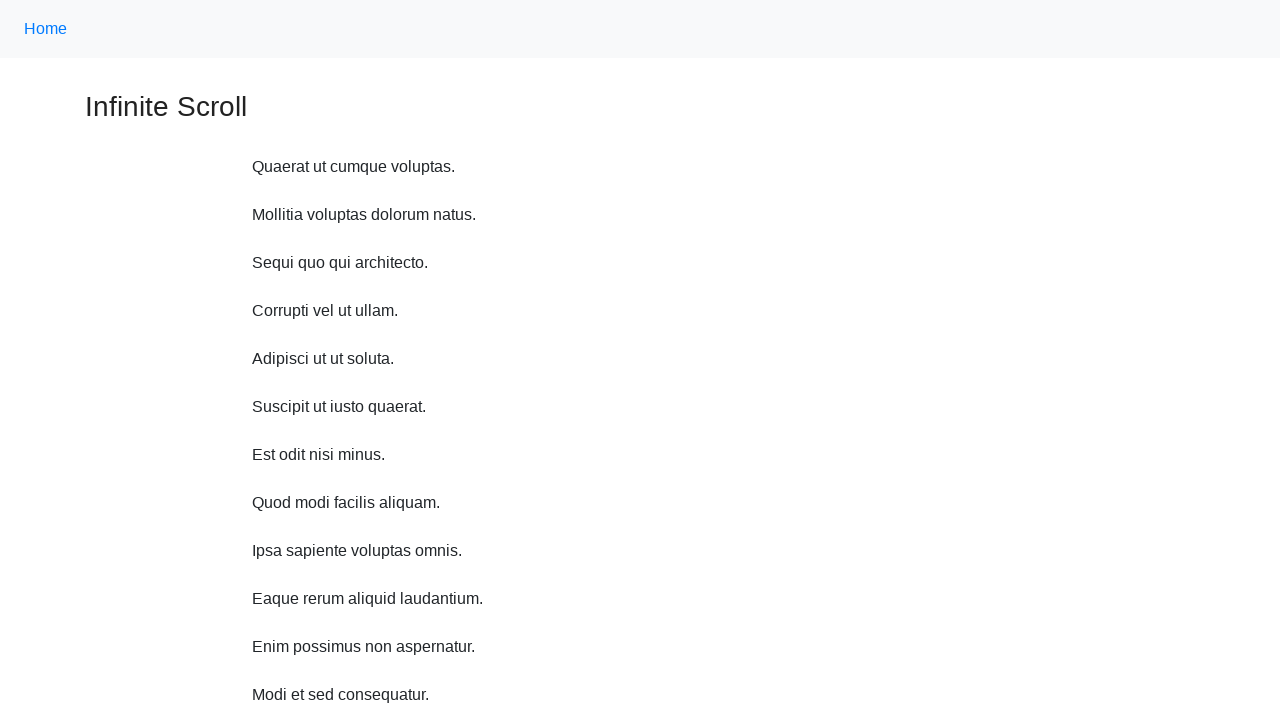

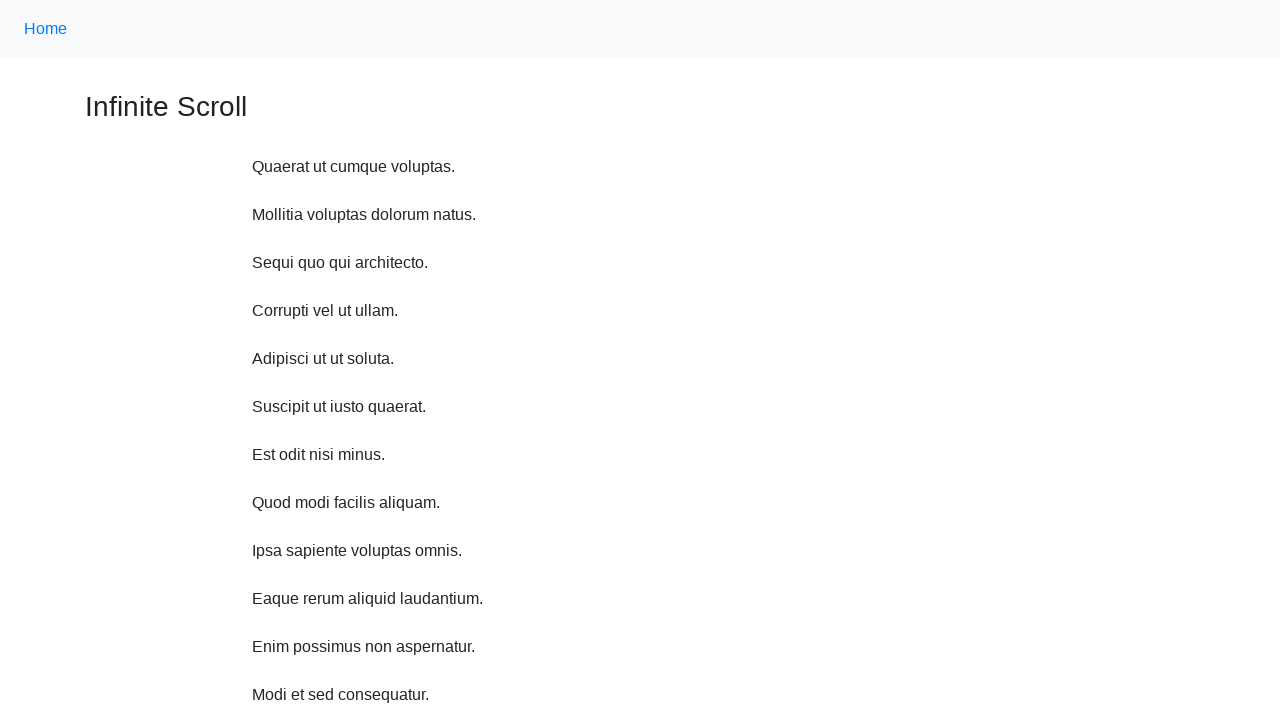